Navigates through all pages using the next button and counts total quotes

Starting URL: https://quotes.toscrape.com/

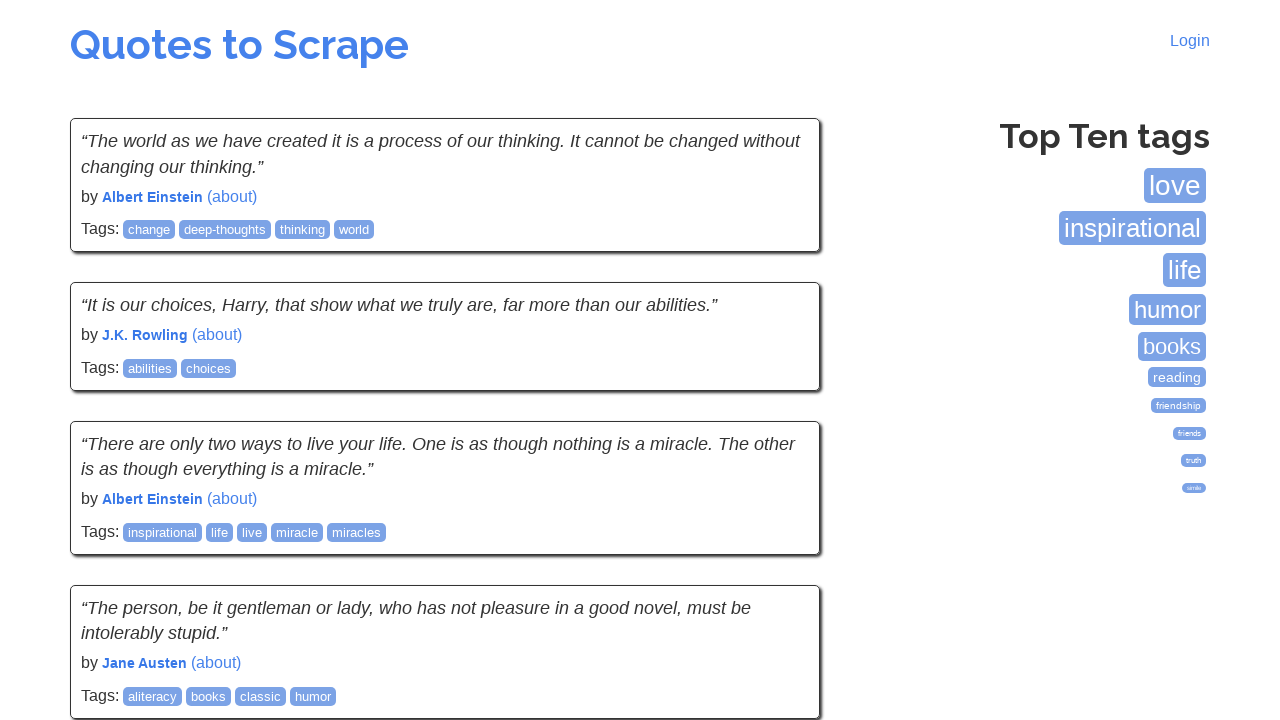

Counted quotes on current page: 10 quotes found
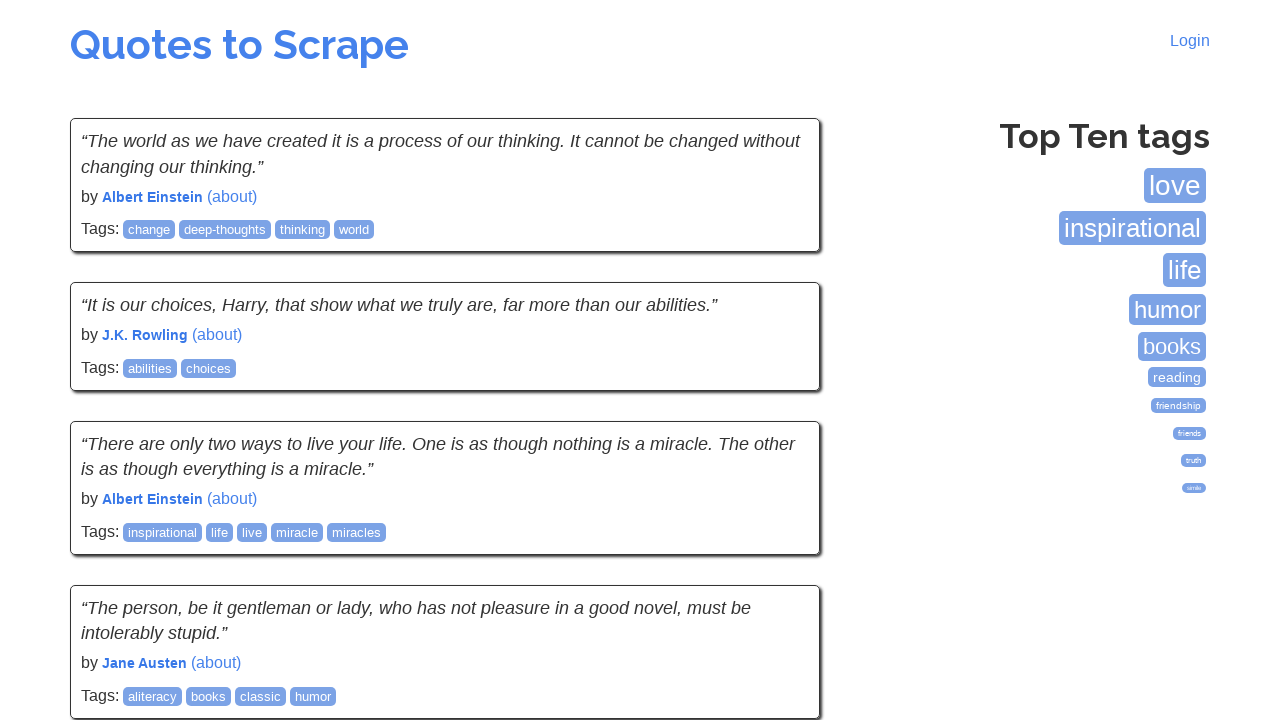

Checked for next button: 1 button(s) found
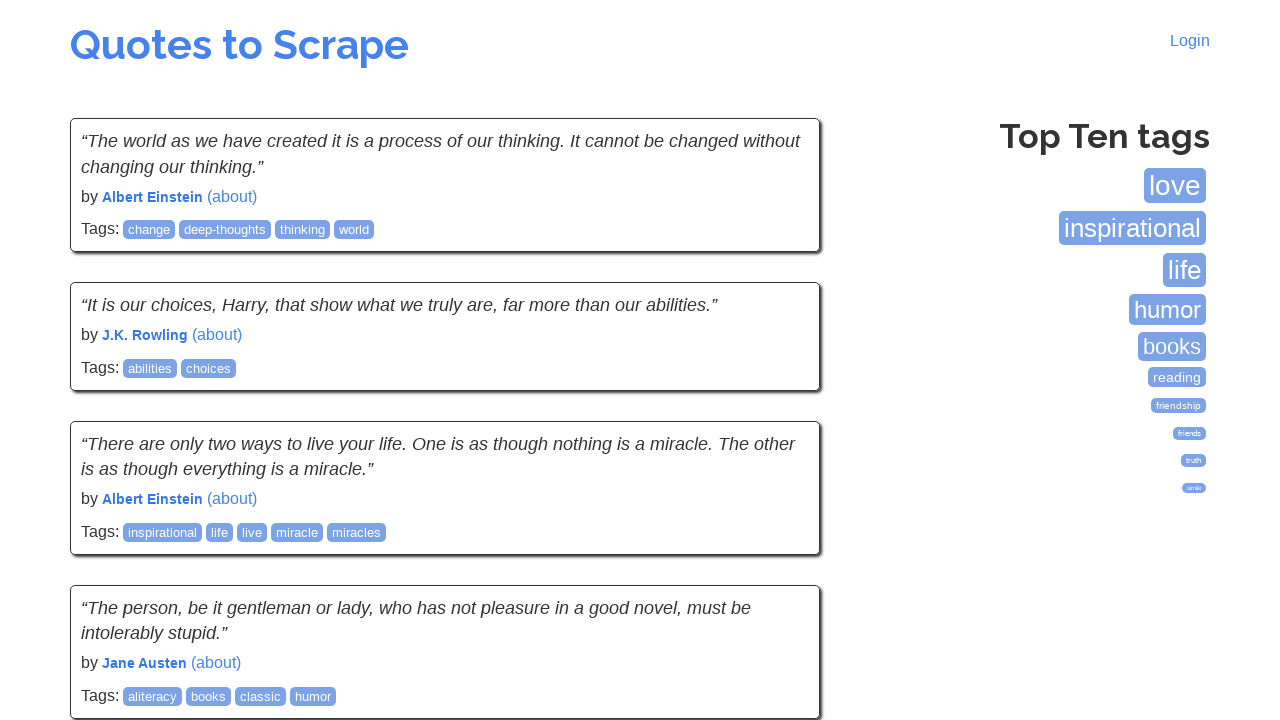

Clicked next button to navigate to next page at (778, 542) on xpath=//li[@class='next']/a >> nth=0
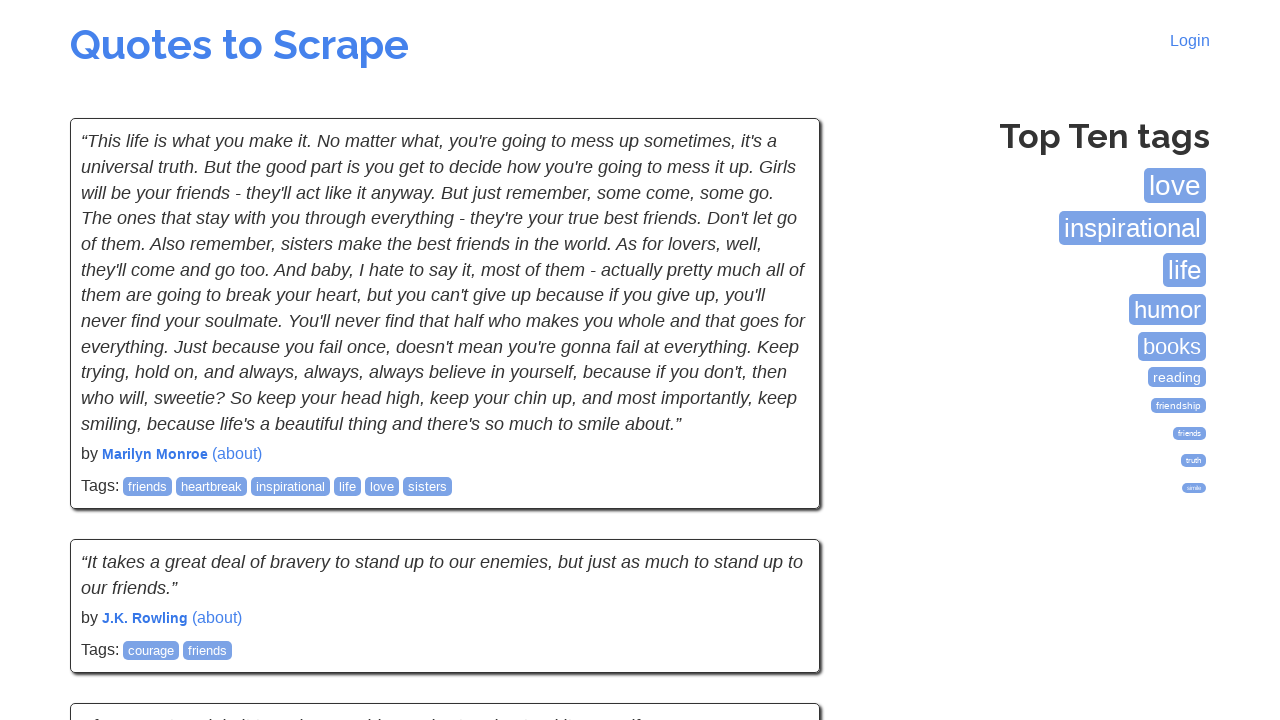

Waited for next page to load (networkidle)
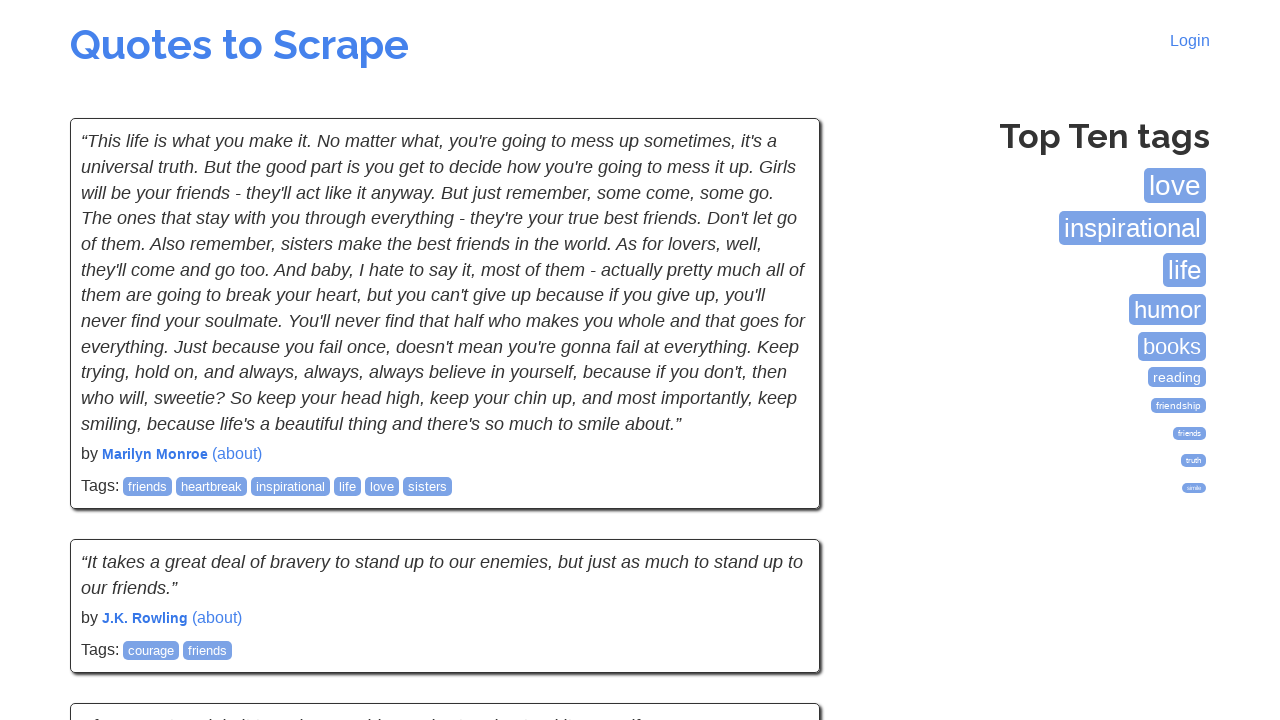

Counted quotes on current page: 10 quotes found
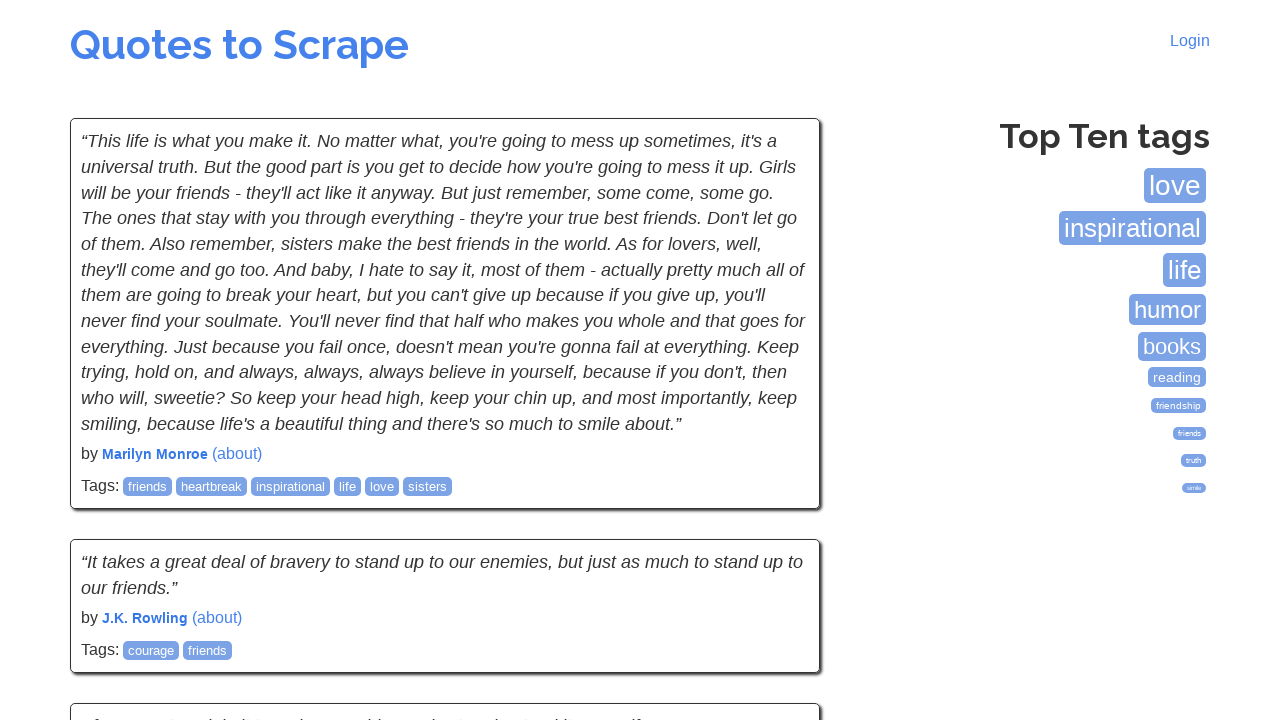

Checked for next button: 1 button(s) found
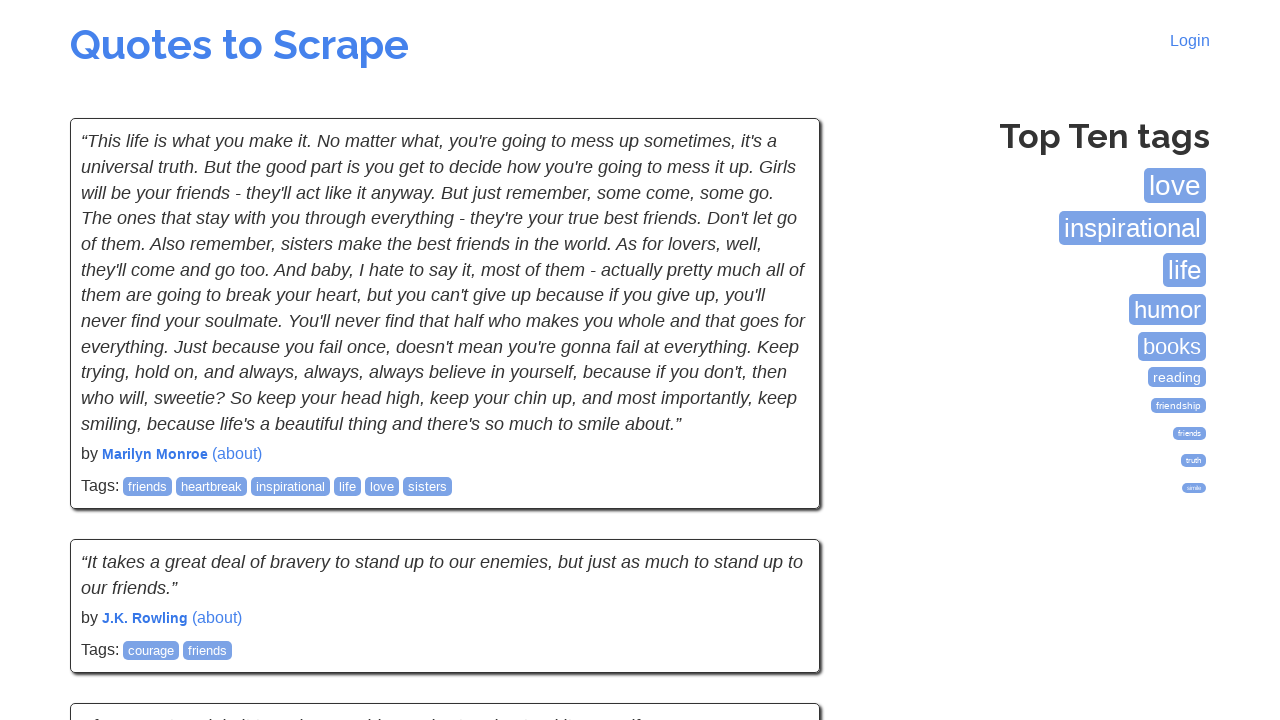

Clicked next button to navigate to next page at (778, 542) on xpath=//li[@class='next']/a >> nth=0
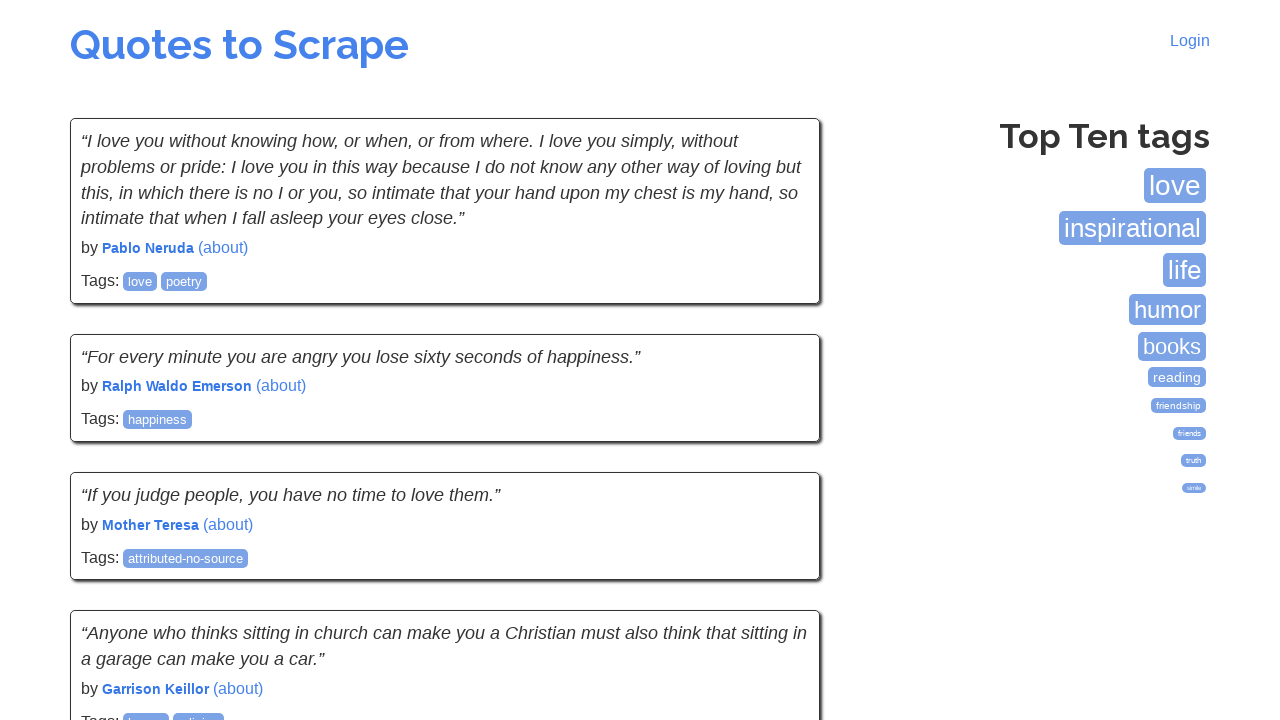

Waited for next page to load (networkidle)
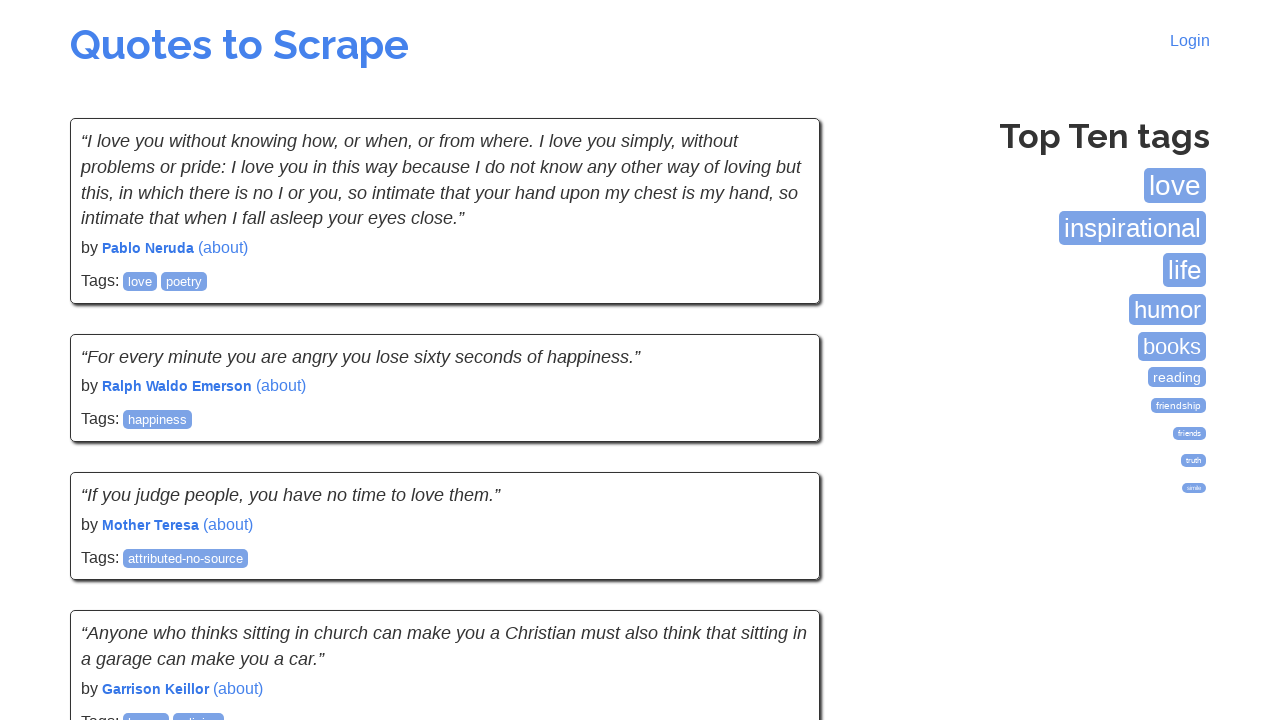

Counted quotes on current page: 10 quotes found
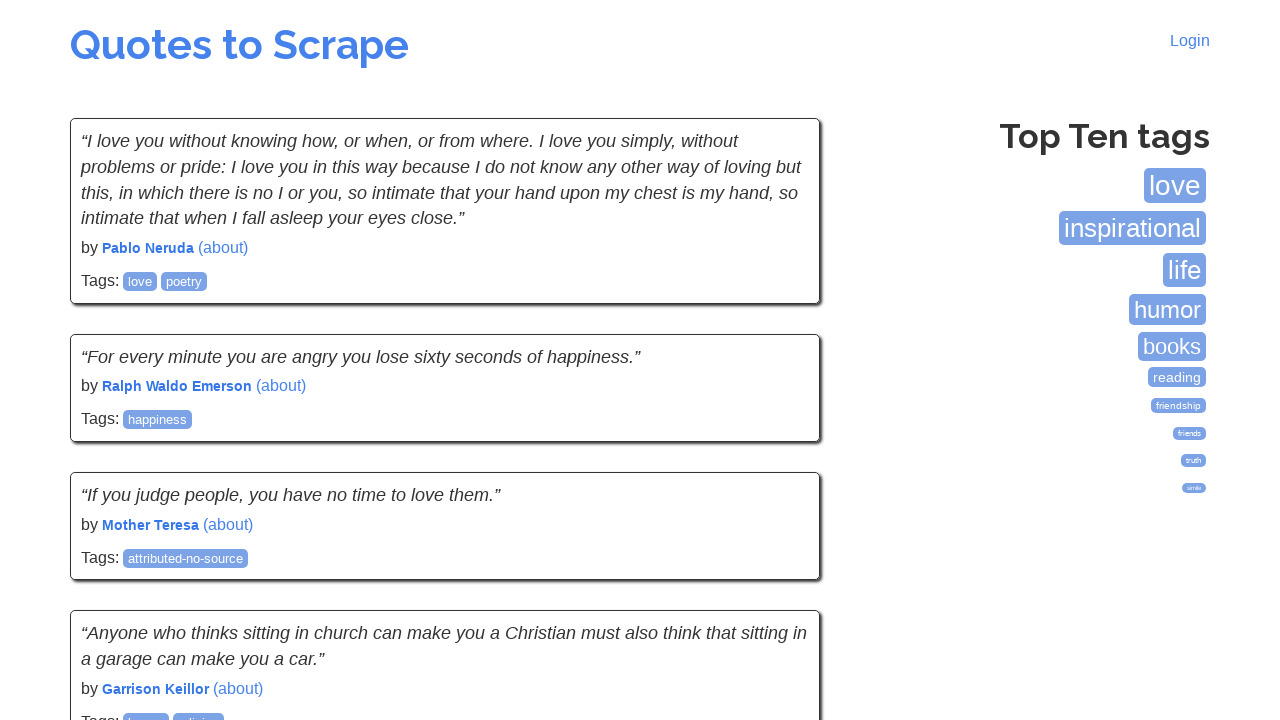

Checked for next button: 1 button(s) found
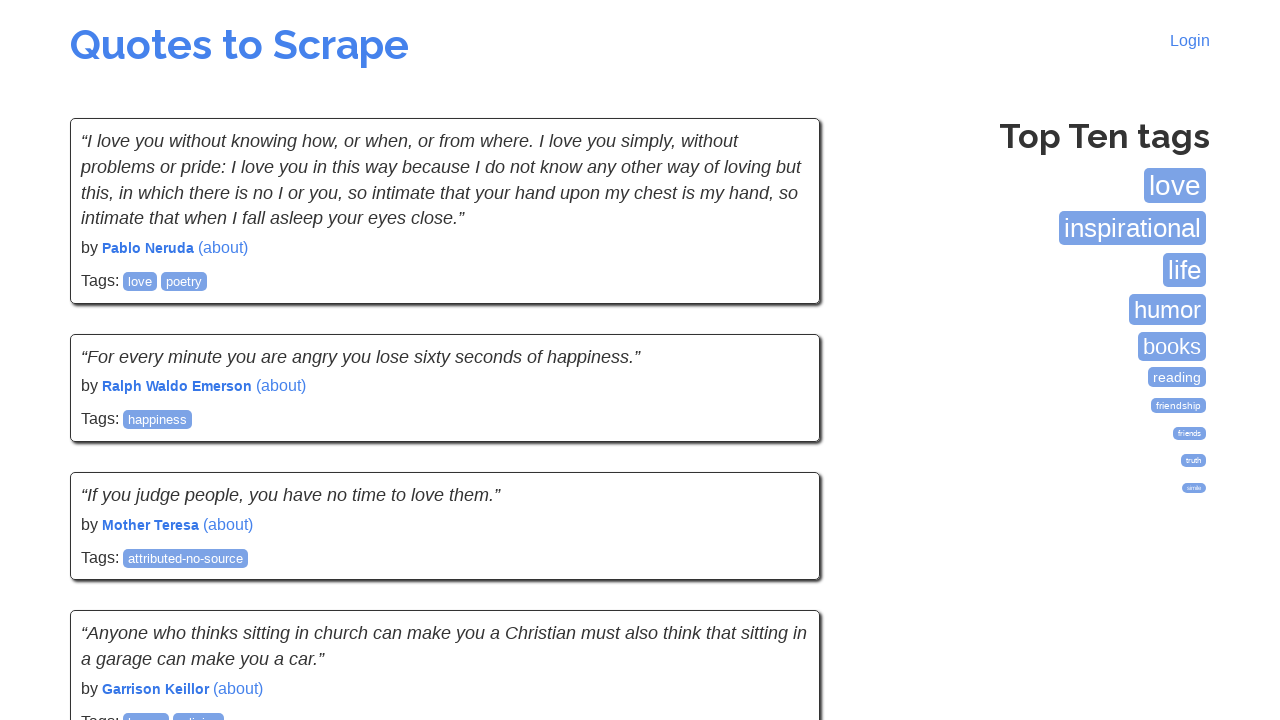

Clicked next button to navigate to next page at (778, 542) on xpath=//li[@class='next']/a >> nth=0
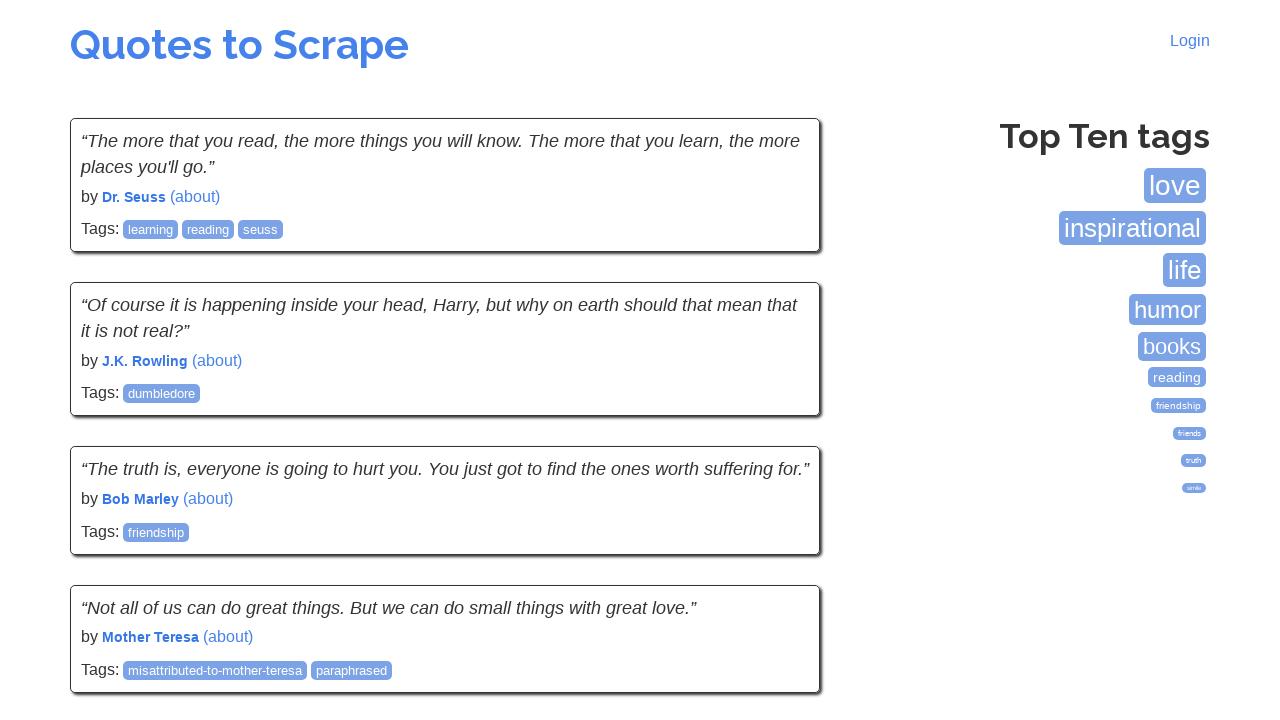

Waited for next page to load (networkidle)
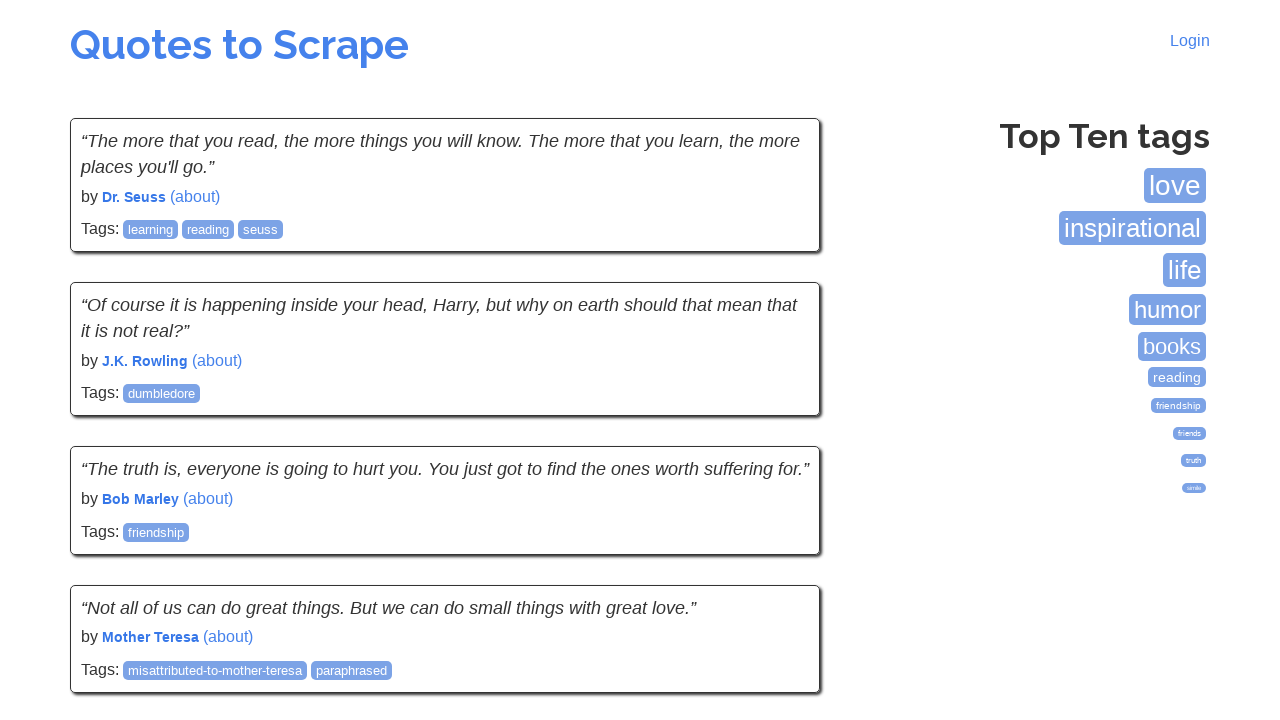

Counted quotes on current page: 10 quotes found
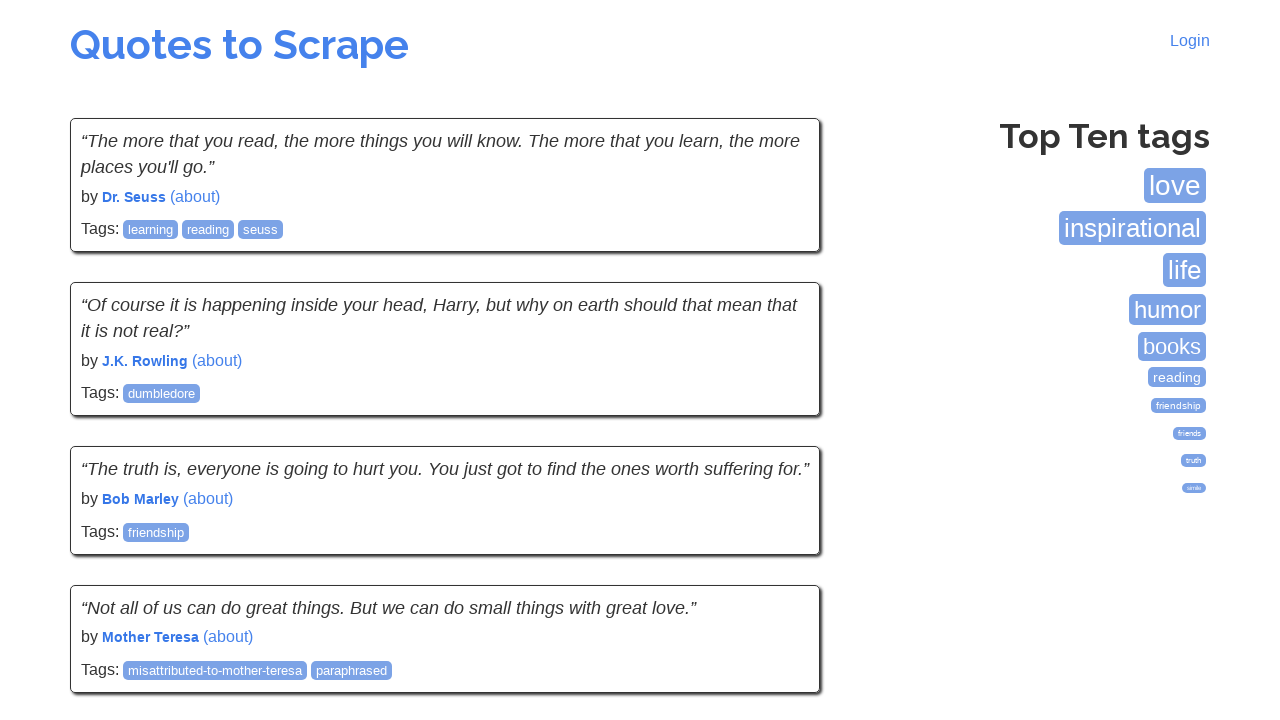

Checked for next button: 1 button(s) found
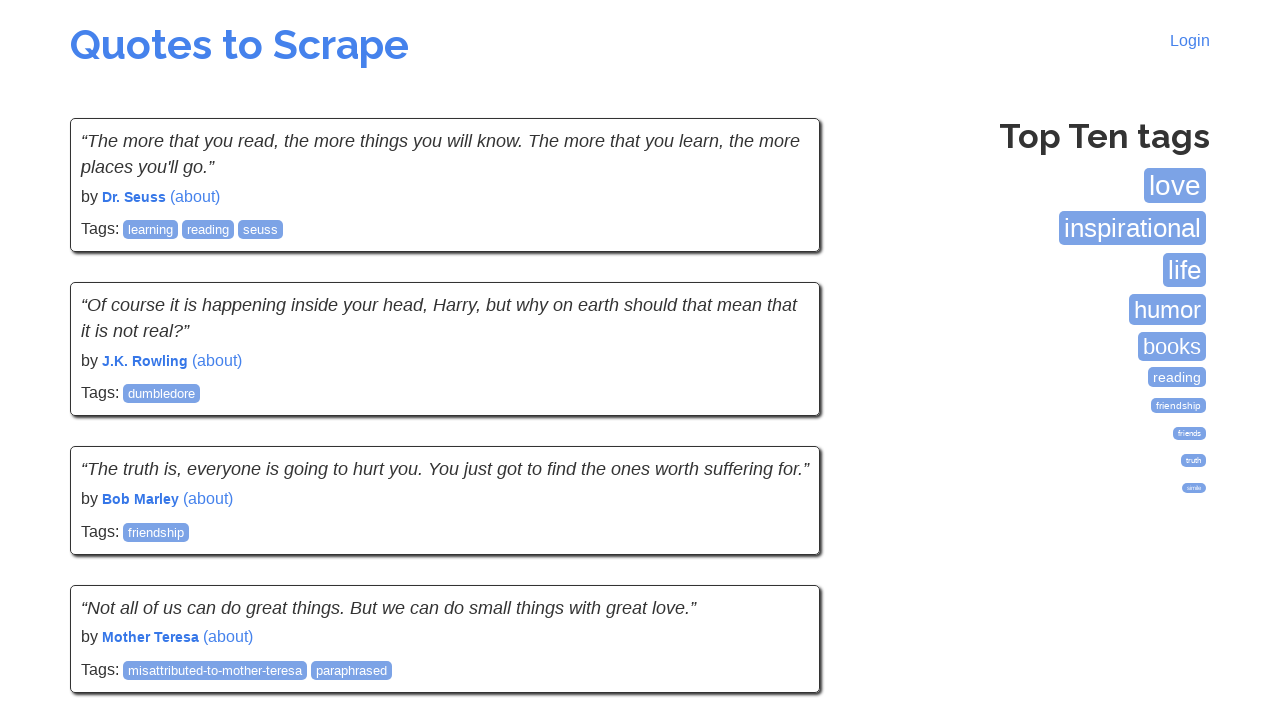

Clicked next button to navigate to next page at (778, 542) on xpath=//li[@class='next']/a >> nth=0
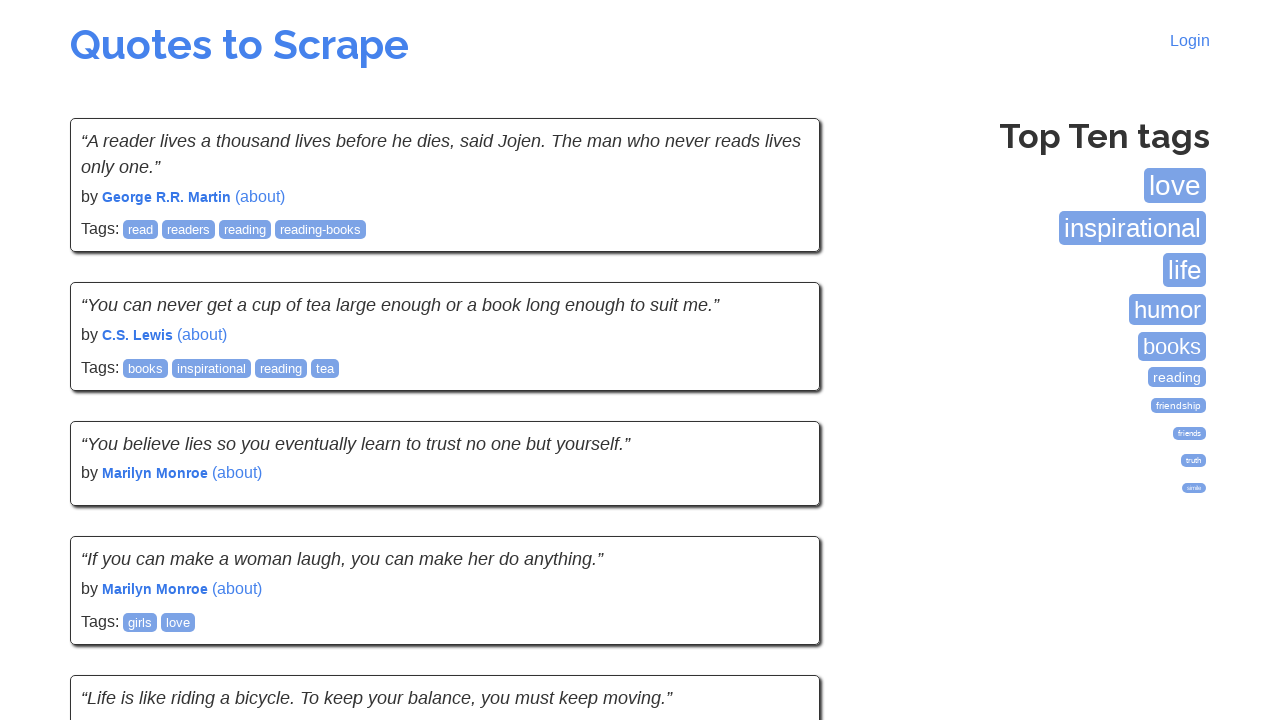

Waited for next page to load (networkidle)
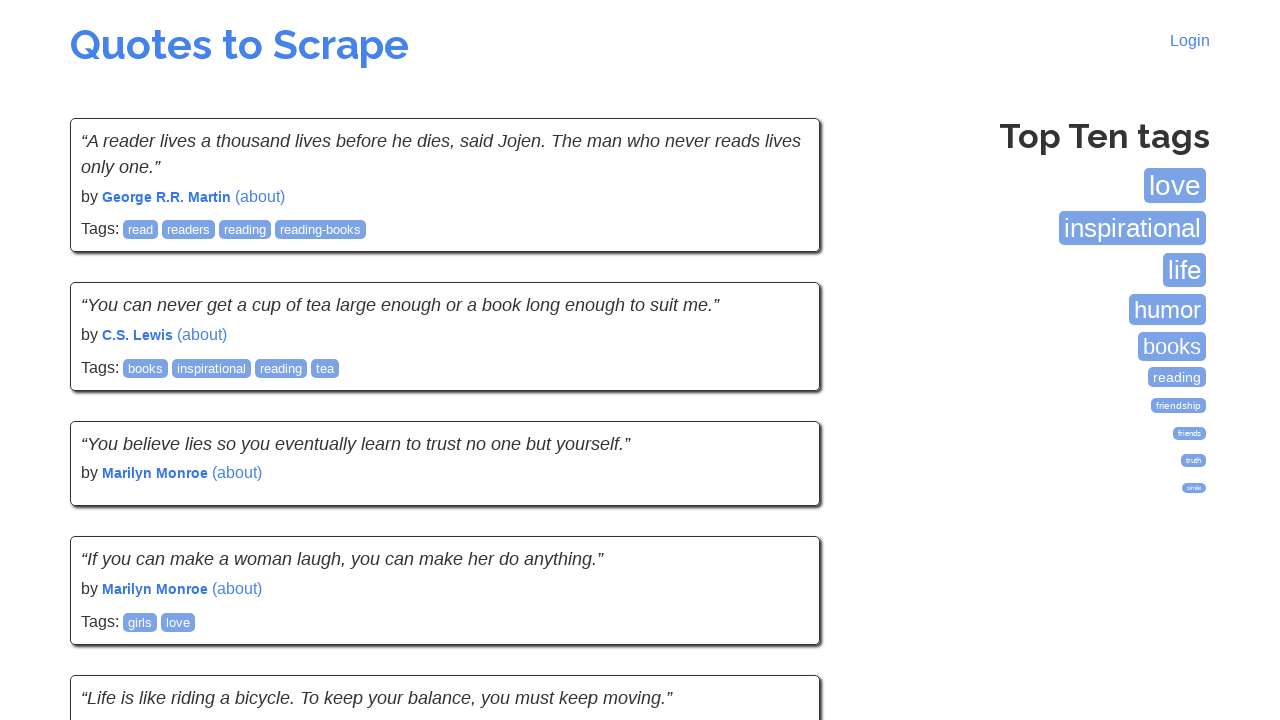

Counted quotes on current page: 10 quotes found
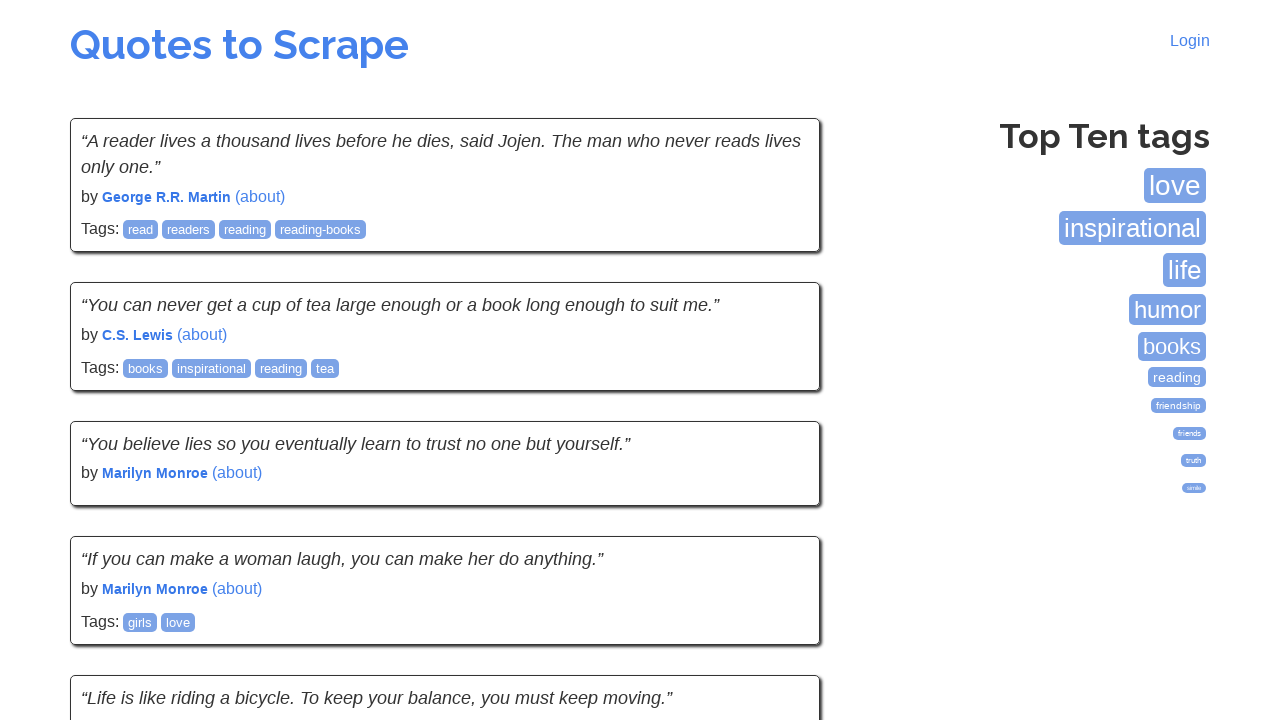

Checked for next button: 1 button(s) found
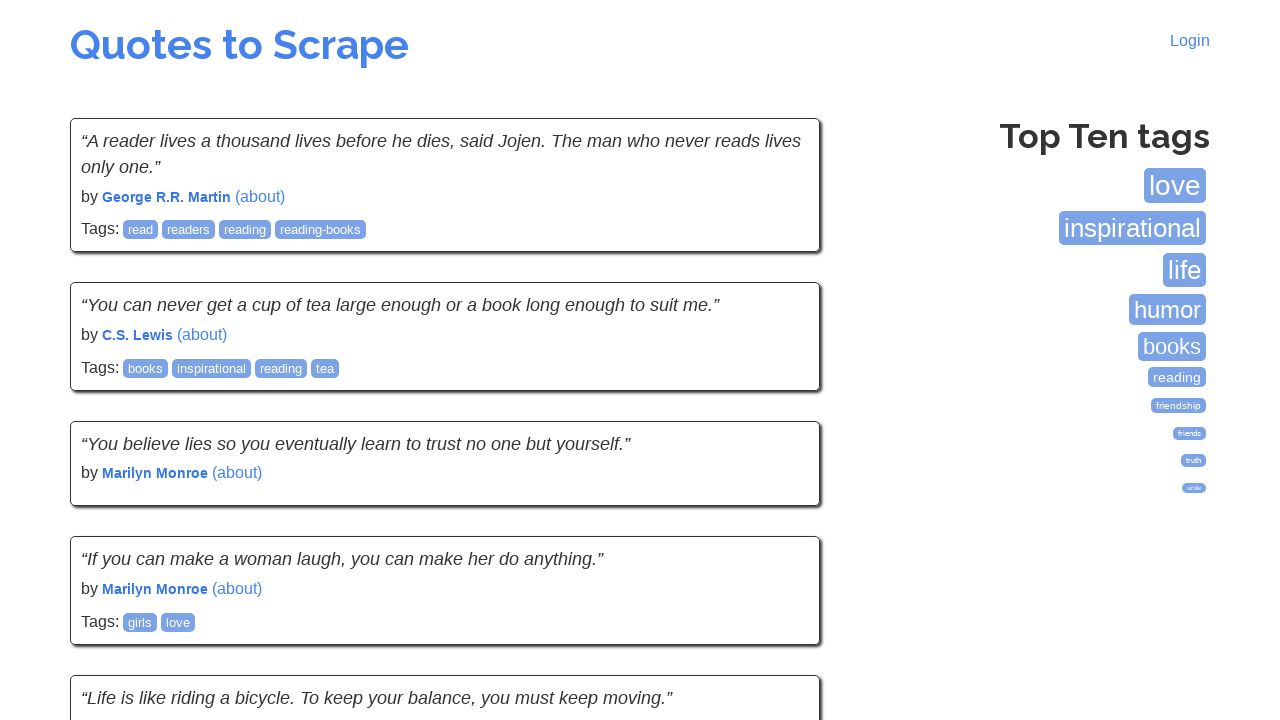

Clicked next button to navigate to next page at (778, 541) on xpath=//li[@class='next']/a >> nth=0
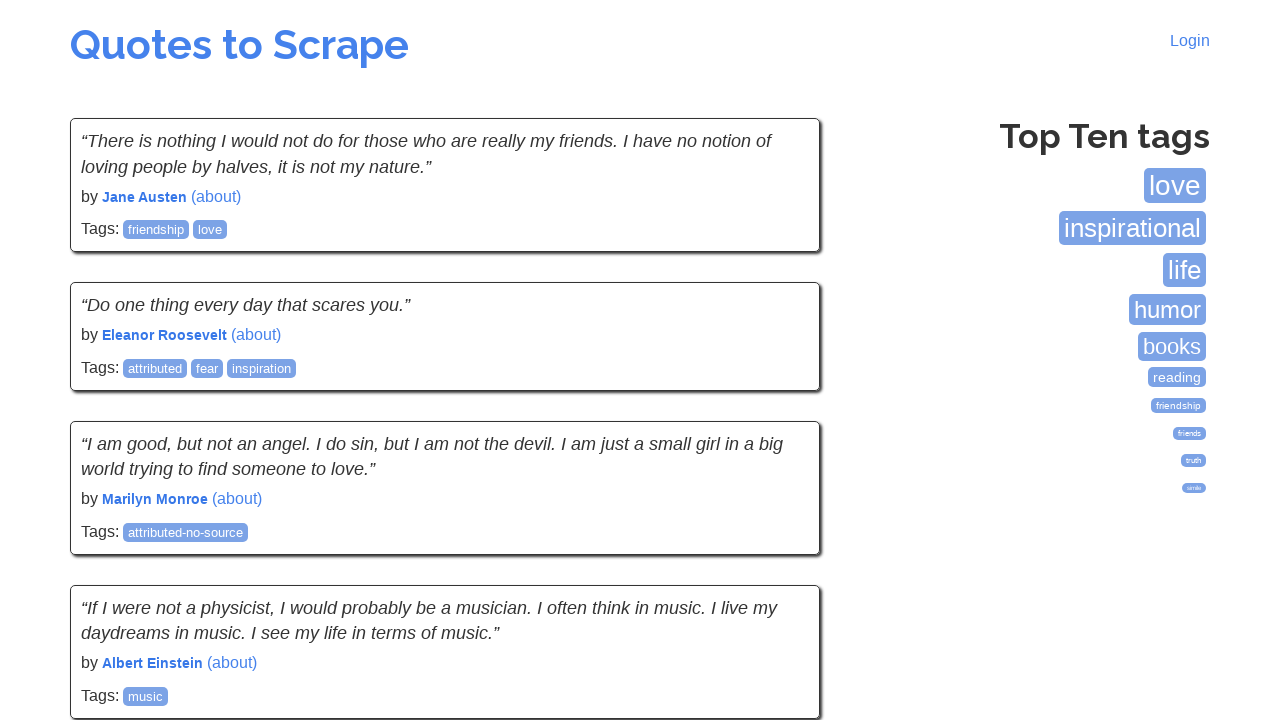

Waited for next page to load (networkidle)
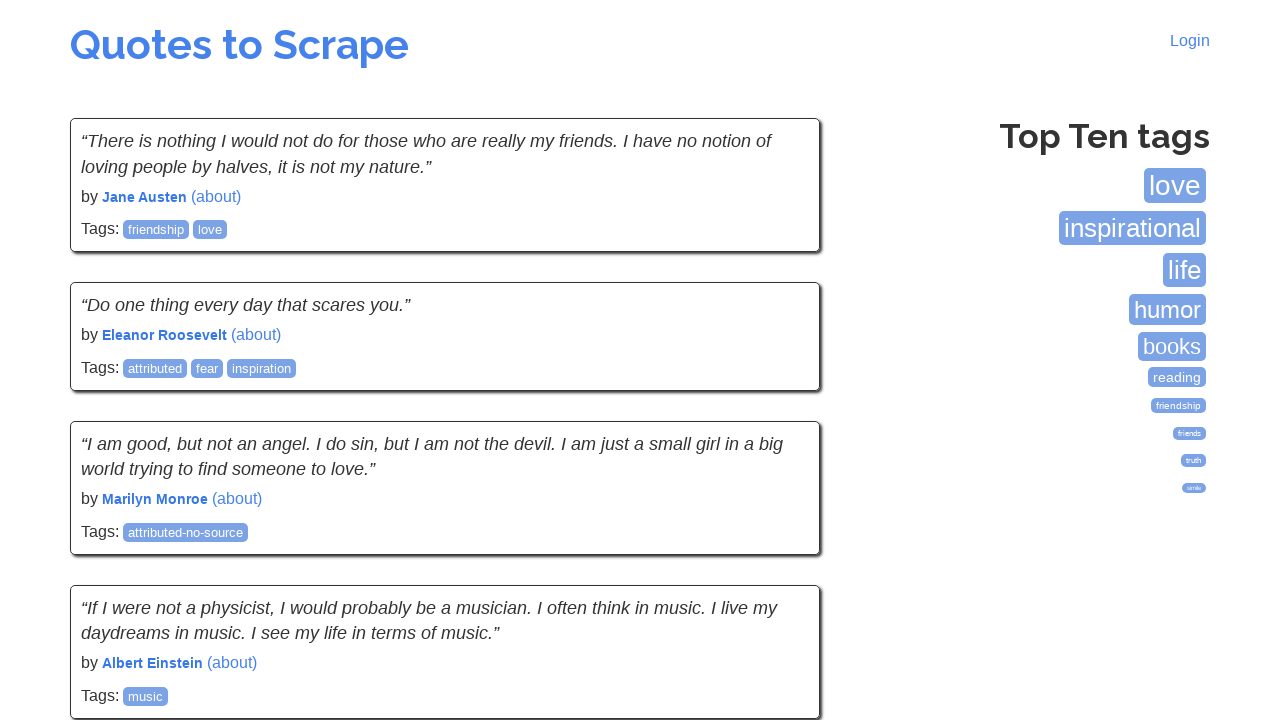

Counted quotes on current page: 10 quotes found
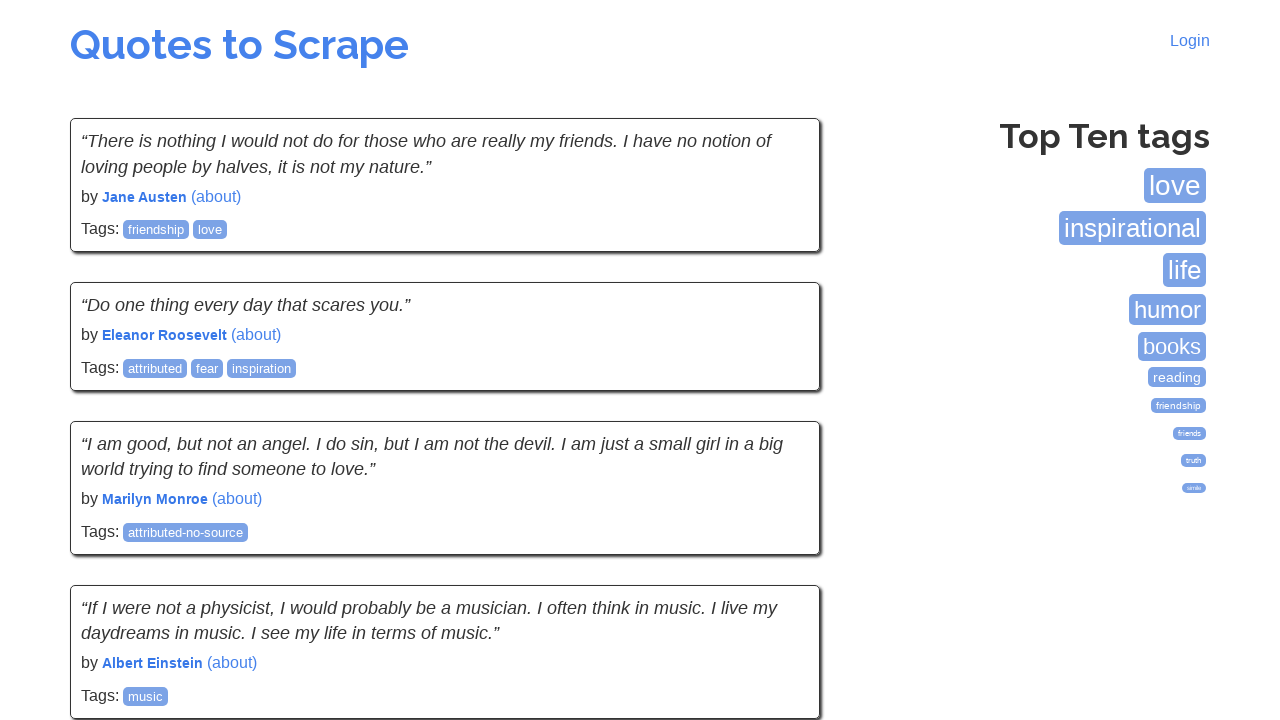

Checked for next button: 1 button(s) found
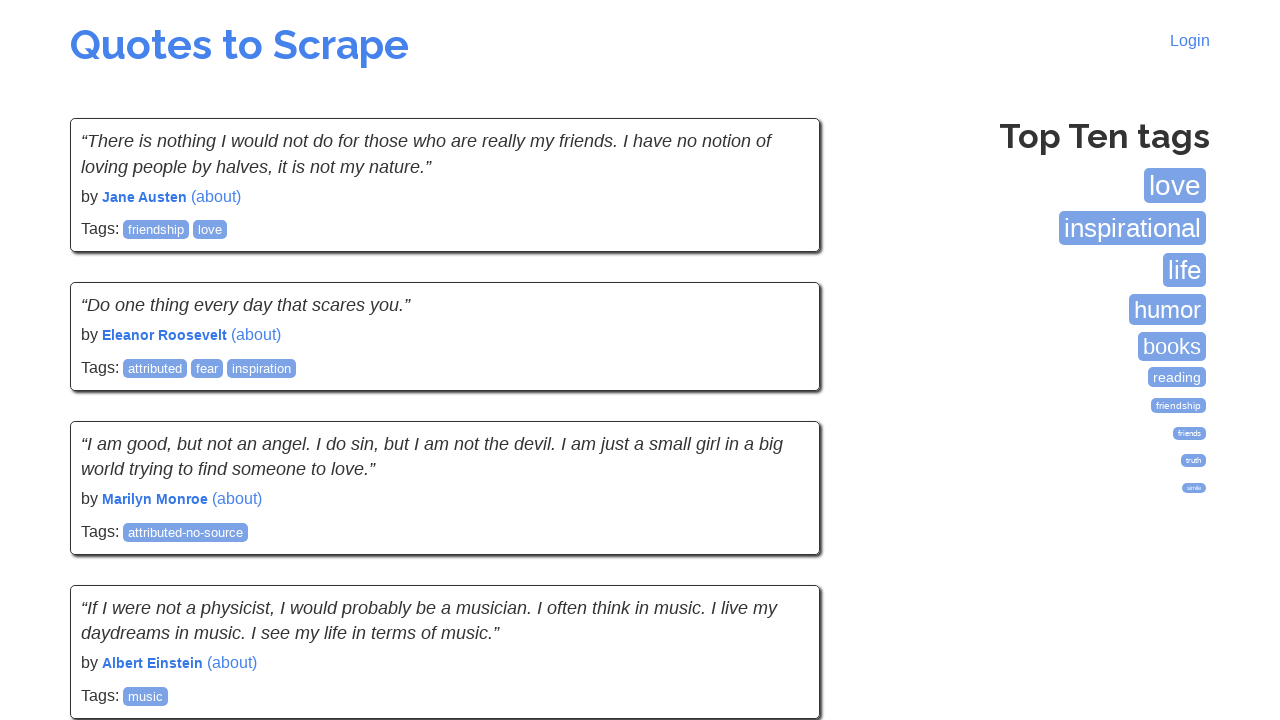

Clicked next button to navigate to next page at (778, 542) on xpath=//li[@class='next']/a >> nth=0
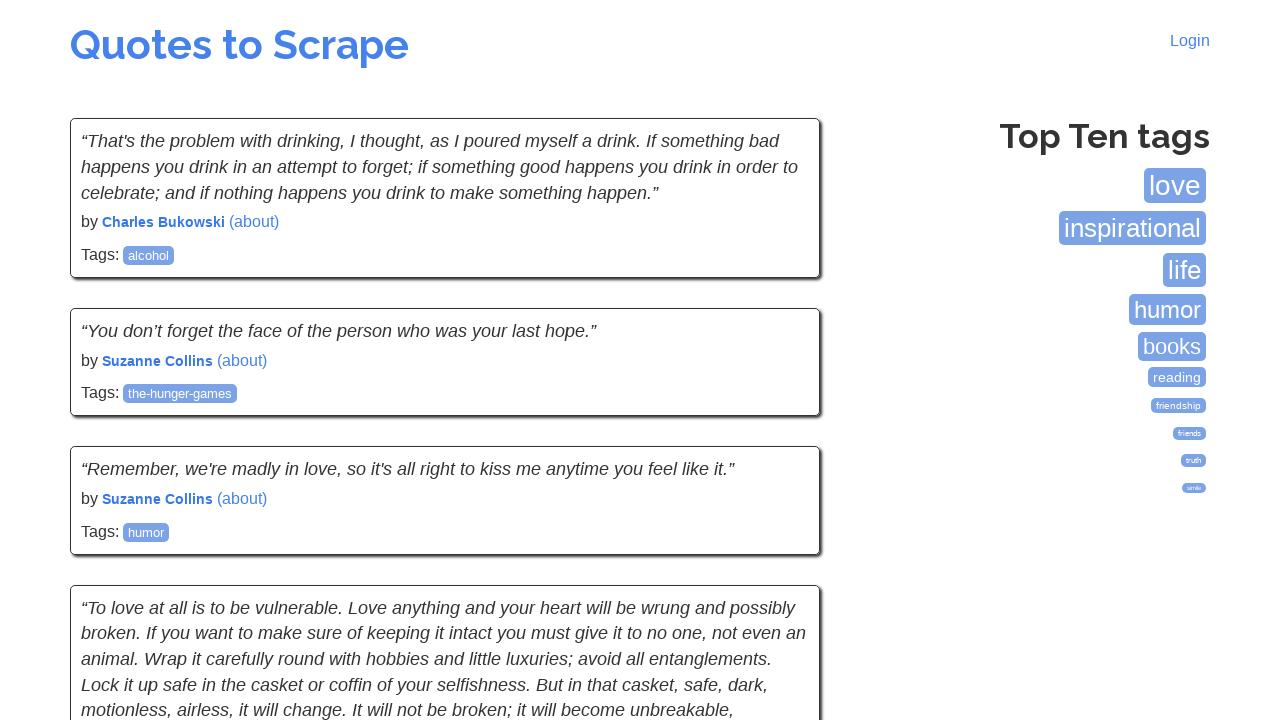

Waited for next page to load (networkidle)
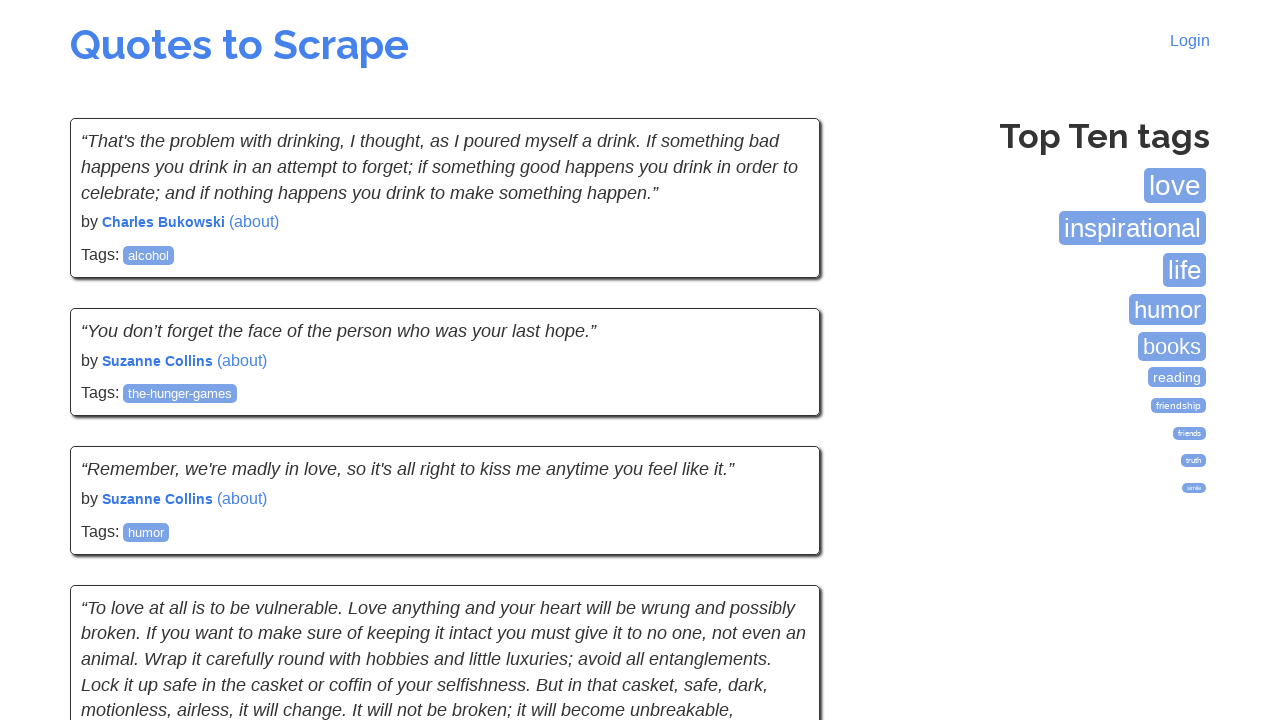

Counted quotes on current page: 10 quotes found
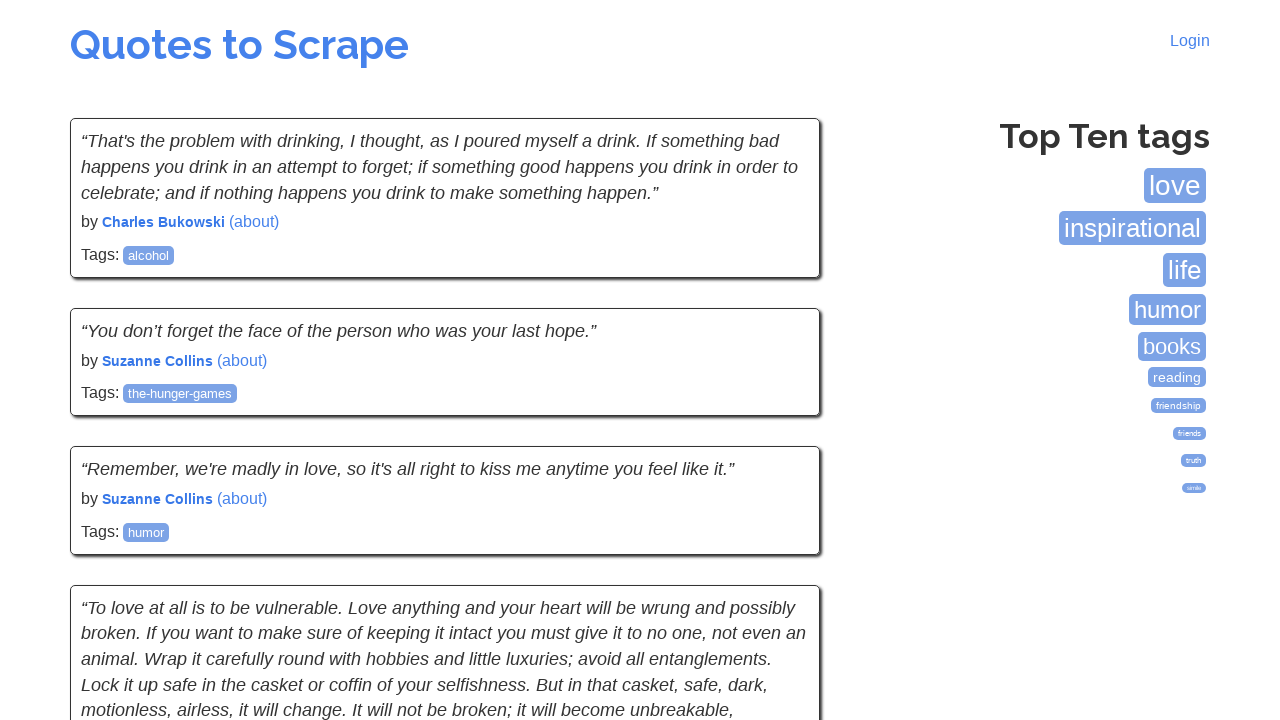

Checked for next button: 1 button(s) found
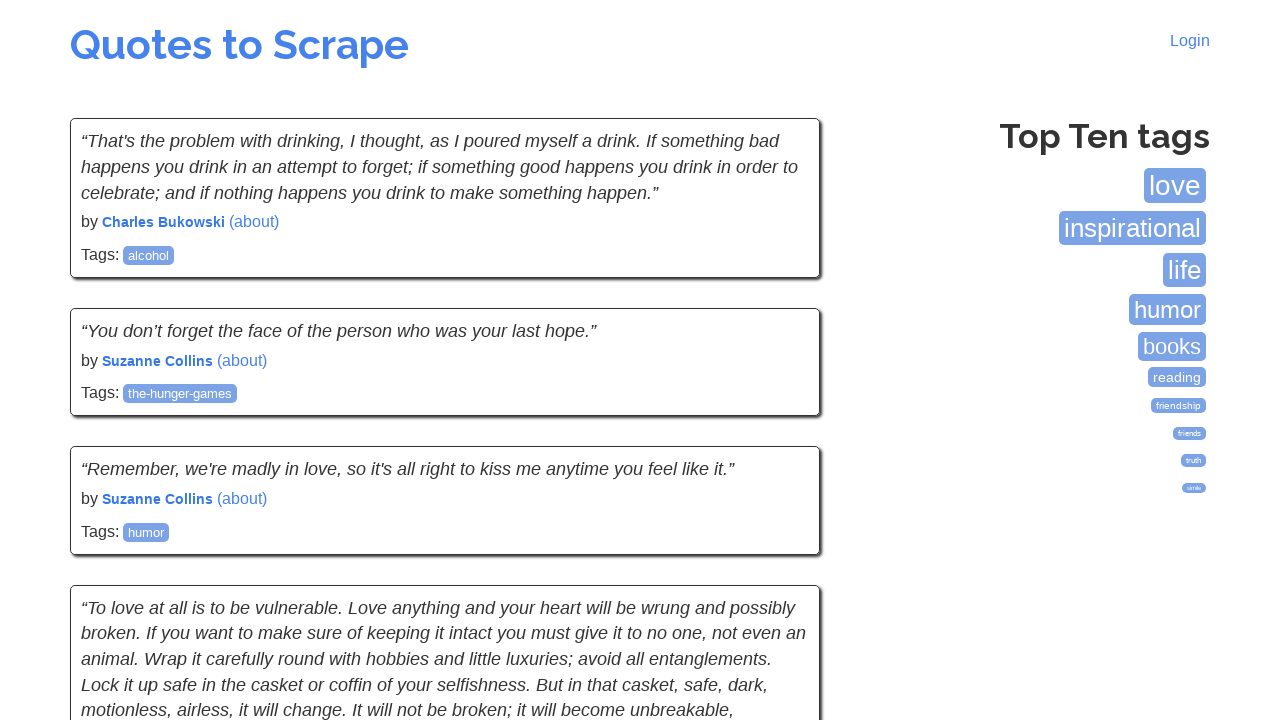

Clicked next button to navigate to next page at (778, 542) on xpath=//li[@class='next']/a >> nth=0
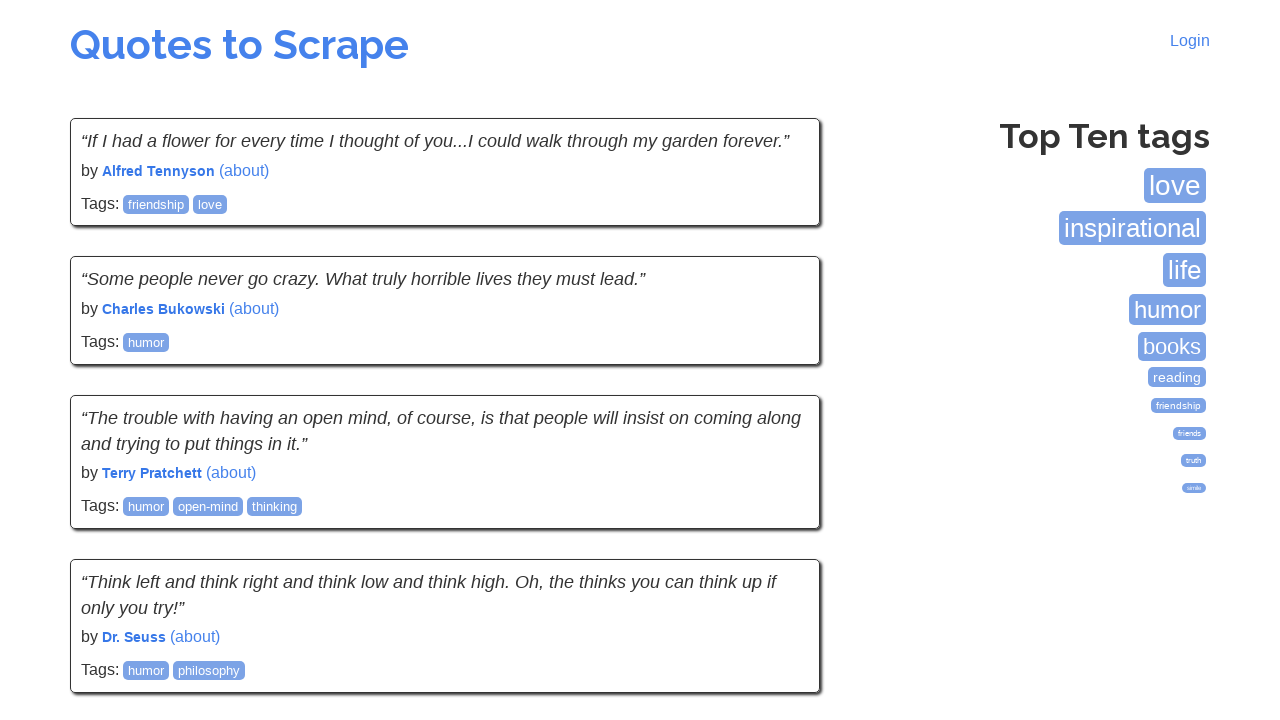

Waited for next page to load (networkidle)
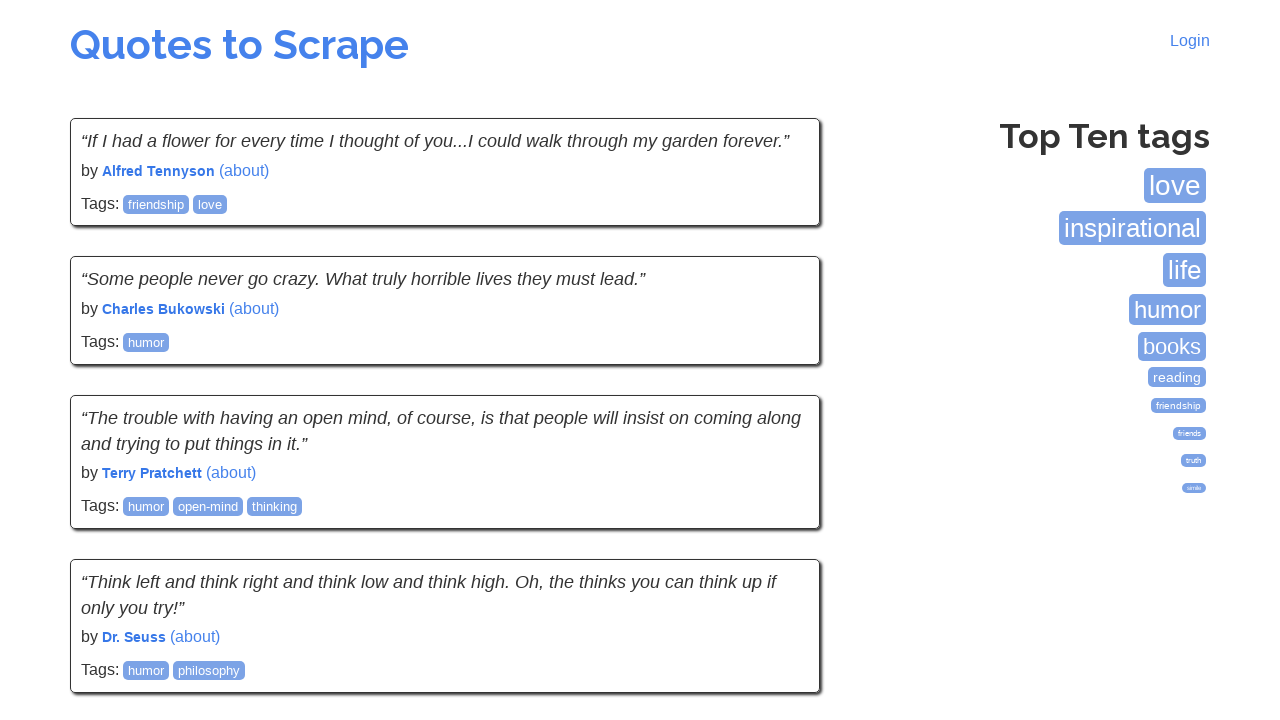

Counted quotes on current page: 10 quotes found
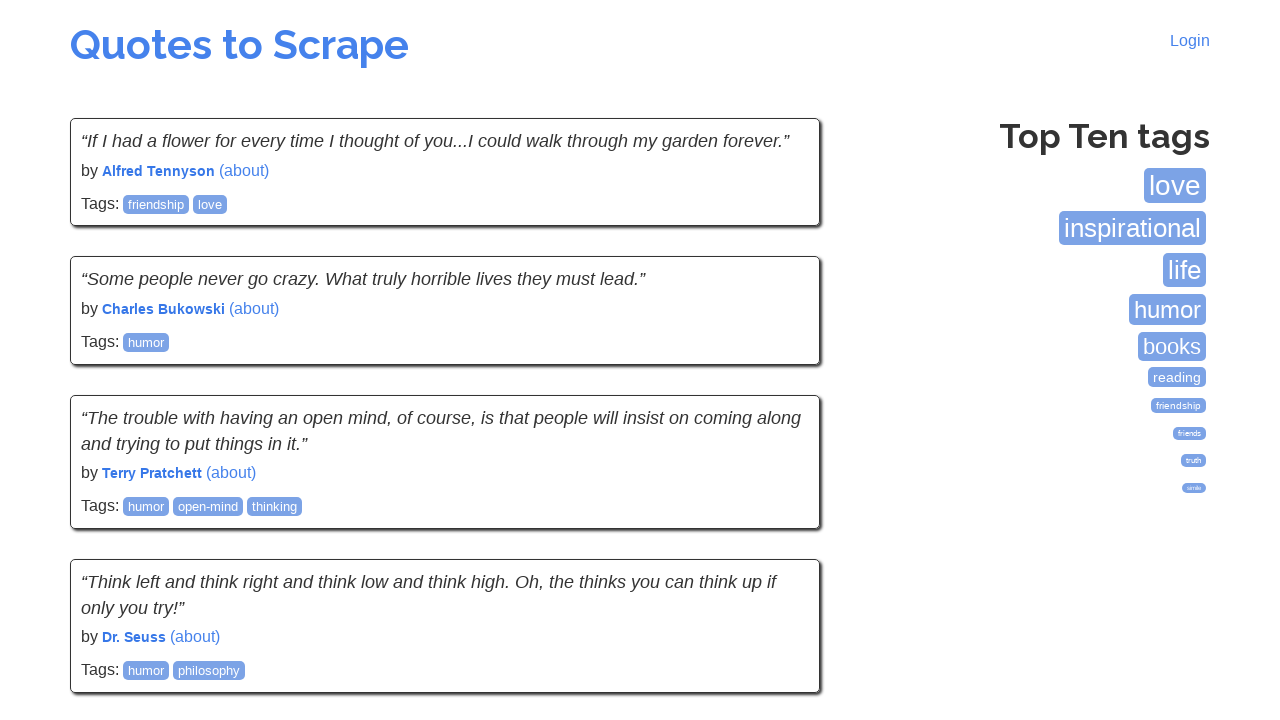

Checked for next button: 1 button(s) found
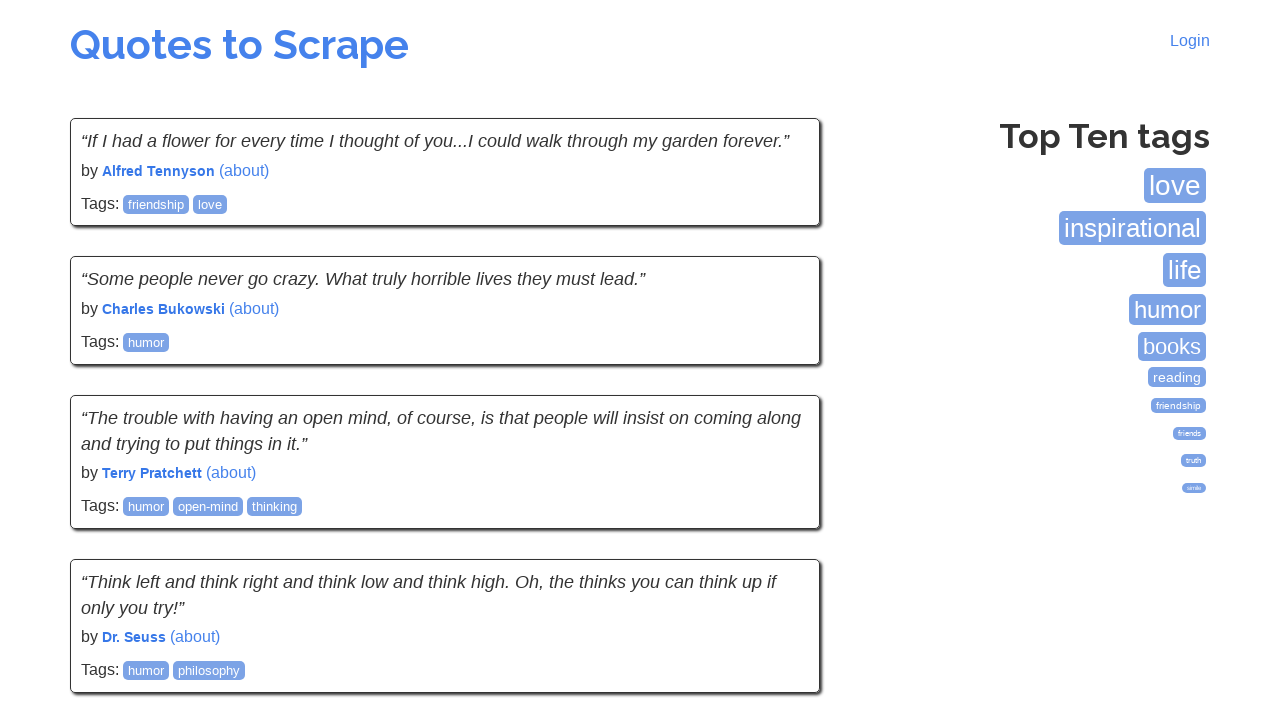

Clicked next button to navigate to next page at (778, 542) on xpath=//li[@class='next']/a >> nth=0
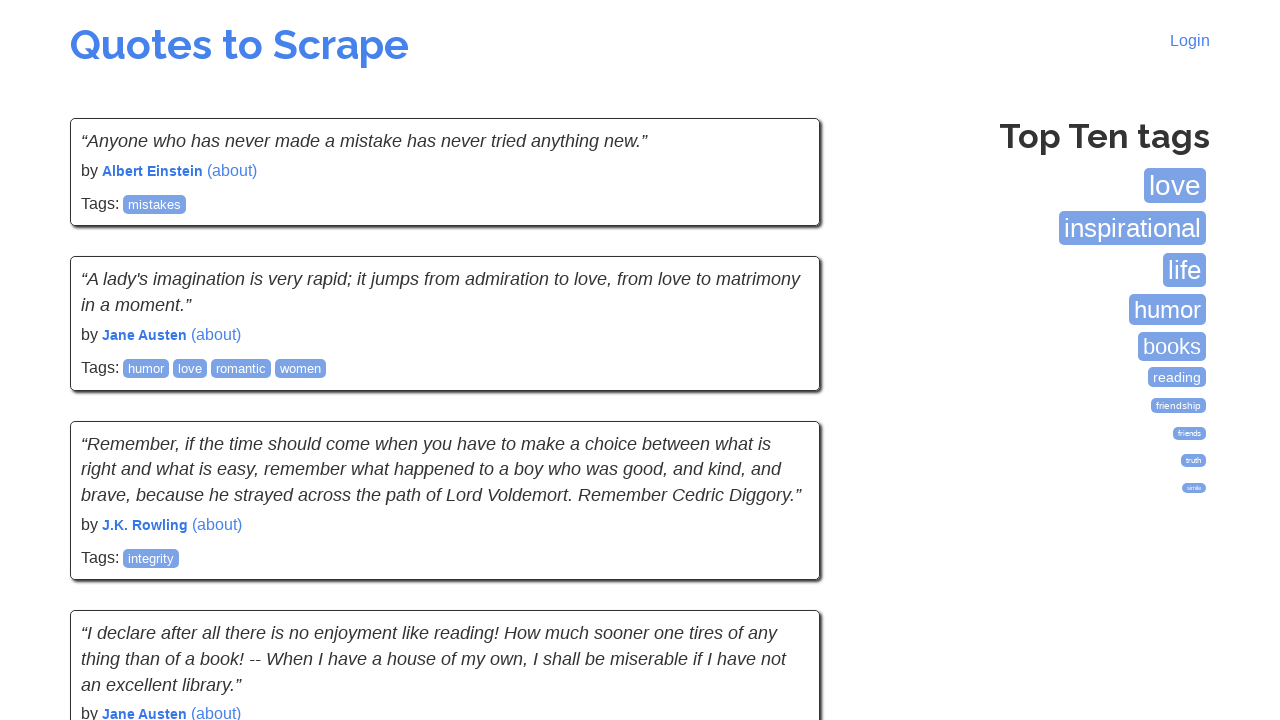

Waited for next page to load (networkidle)
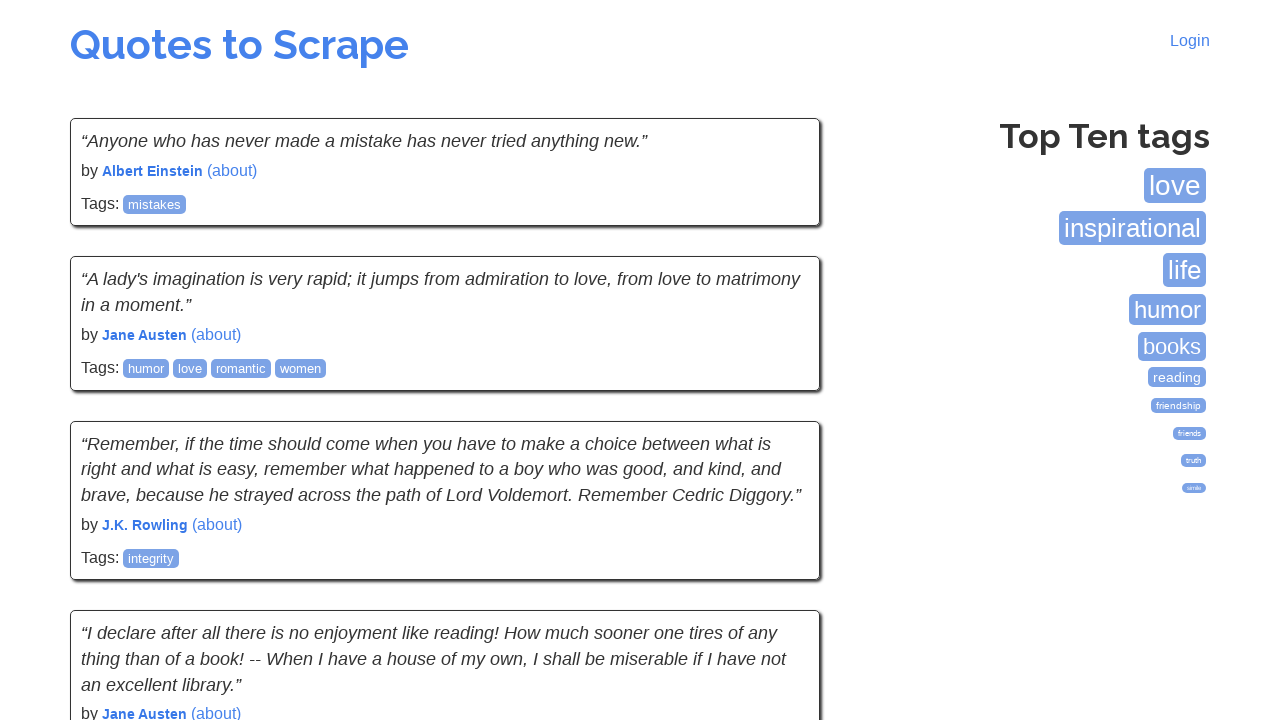

Counted quotes on current page: 10 quotes found
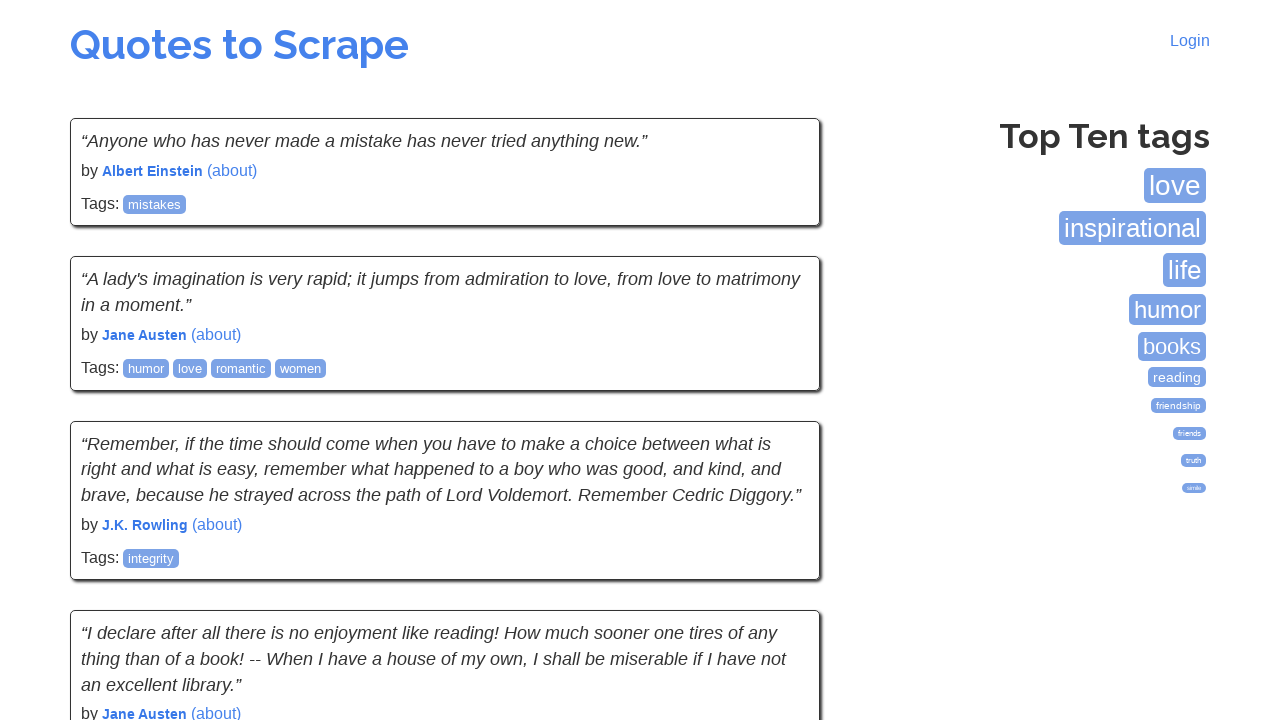

Checked for next button: 1 button(s) found
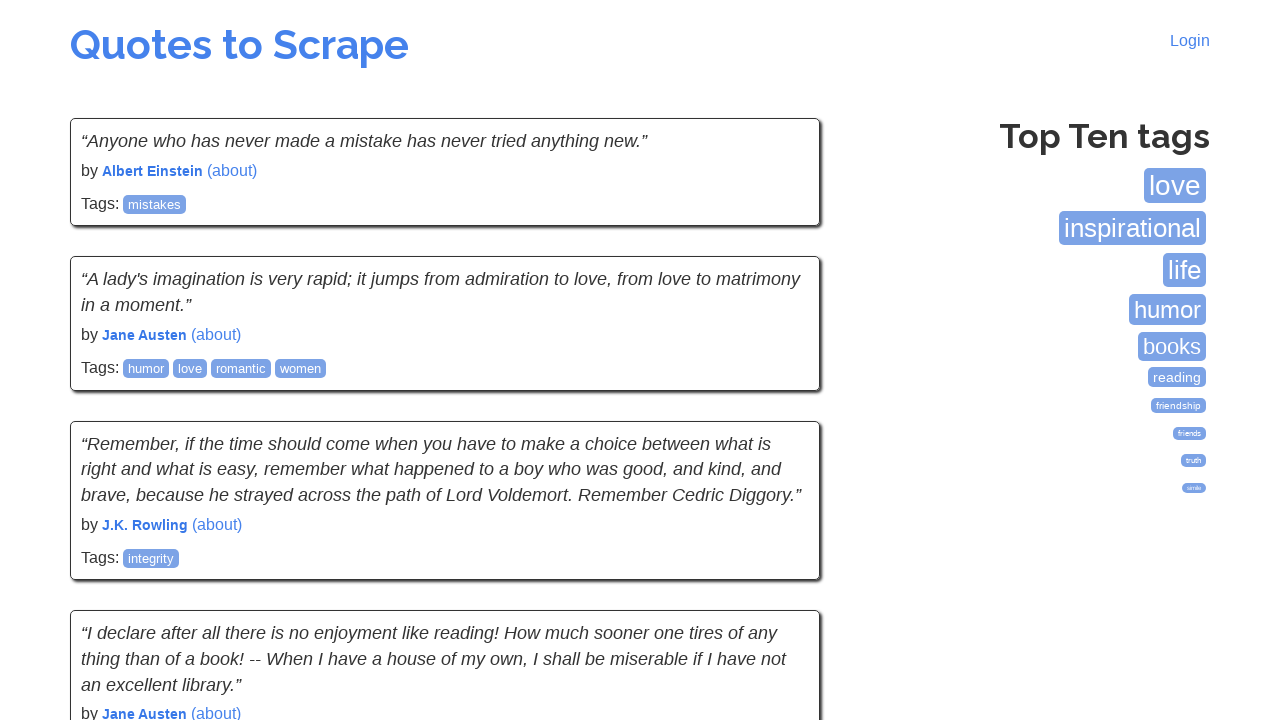

Clicked next button to navigate to next page at (778, 542) on xpath=//li[@class='next']/a >> nth=0
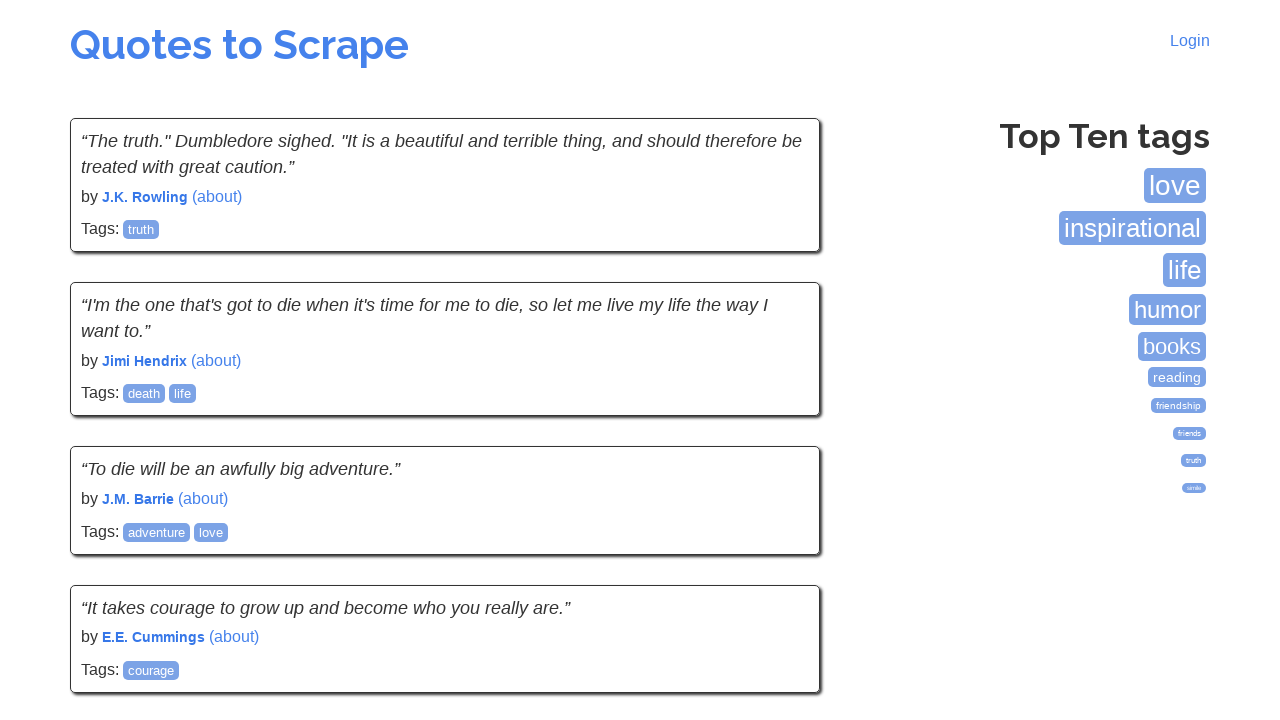

Waited for next page to load (networkidle)
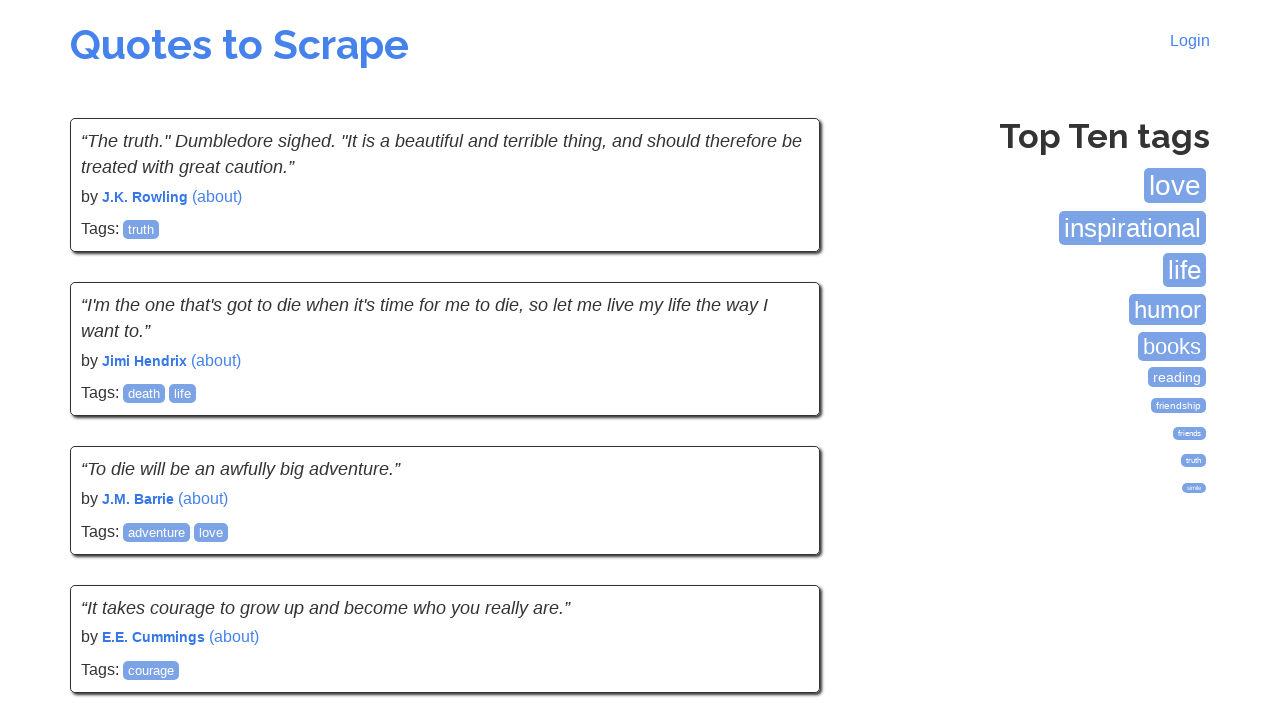

Counted quotes on current page: 10 quotes found
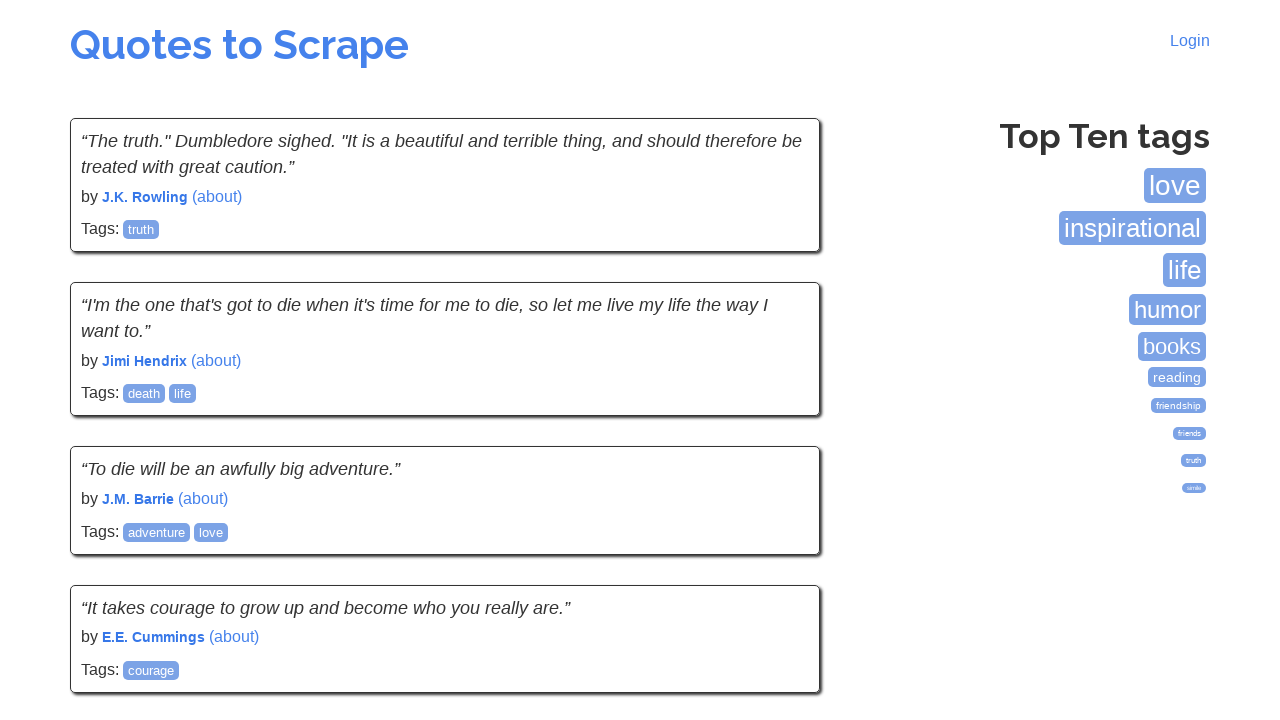

Checked for next button: 0 button(s) found
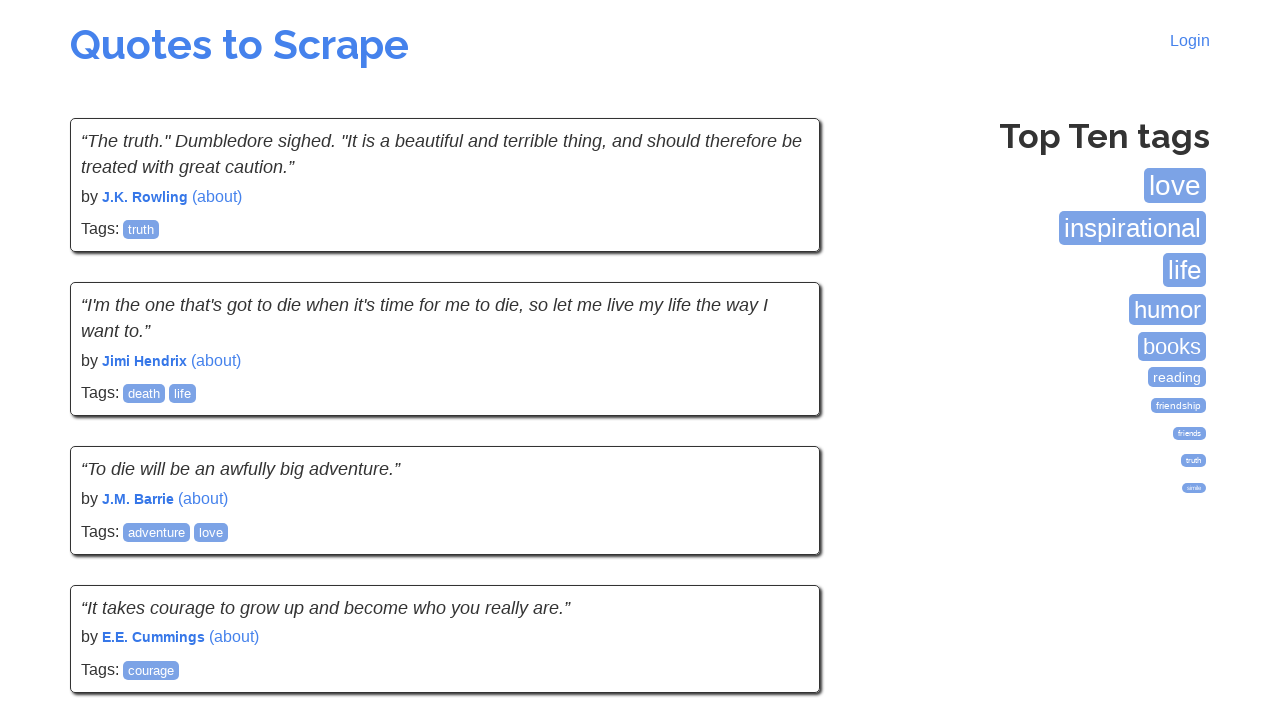

No next button found, reached last page
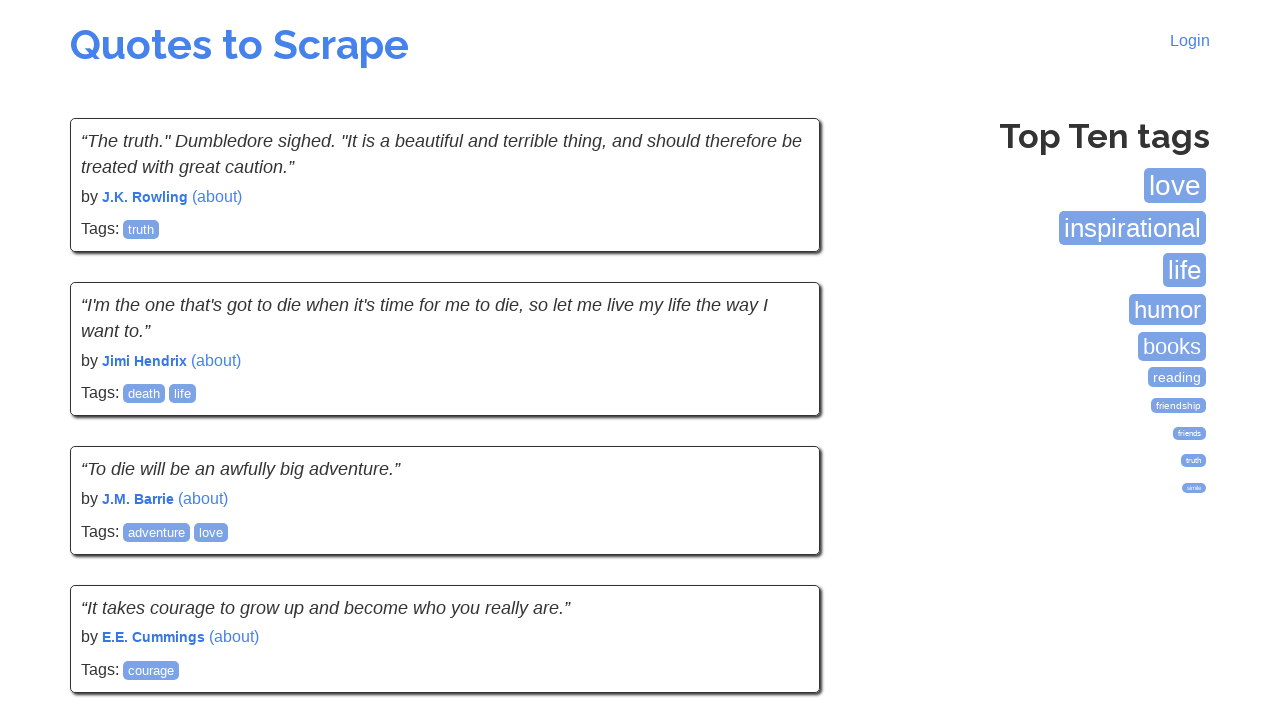

Assertion passed: total quotes (100) > 50
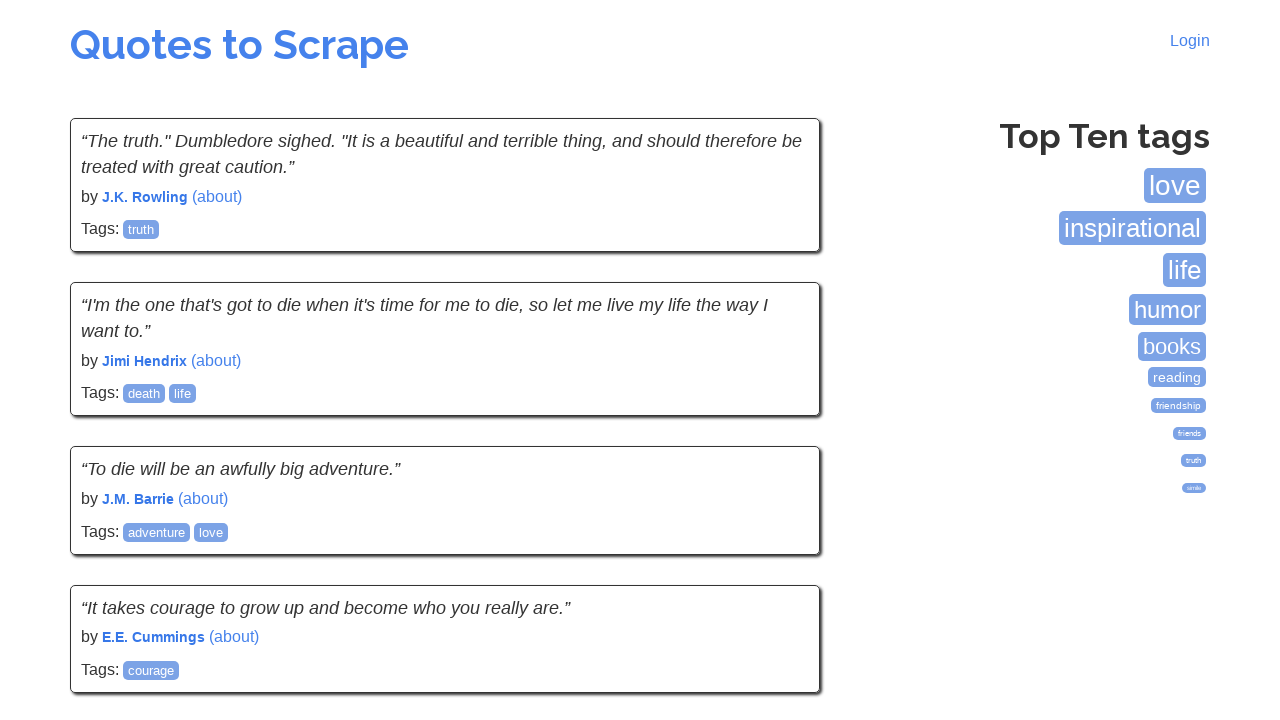

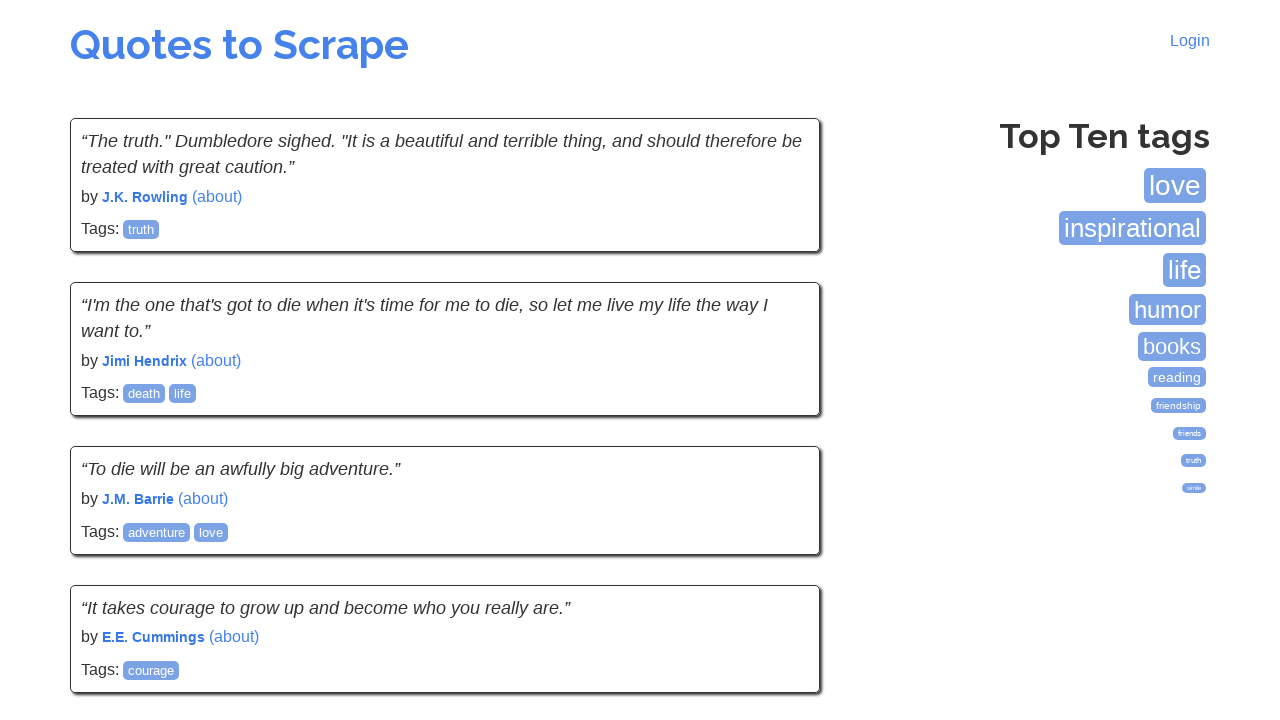